Tests number input field by entering values and using arrow keys to increment/decrement

Starting URL: http://the-internet.herokuapp.com/inputs

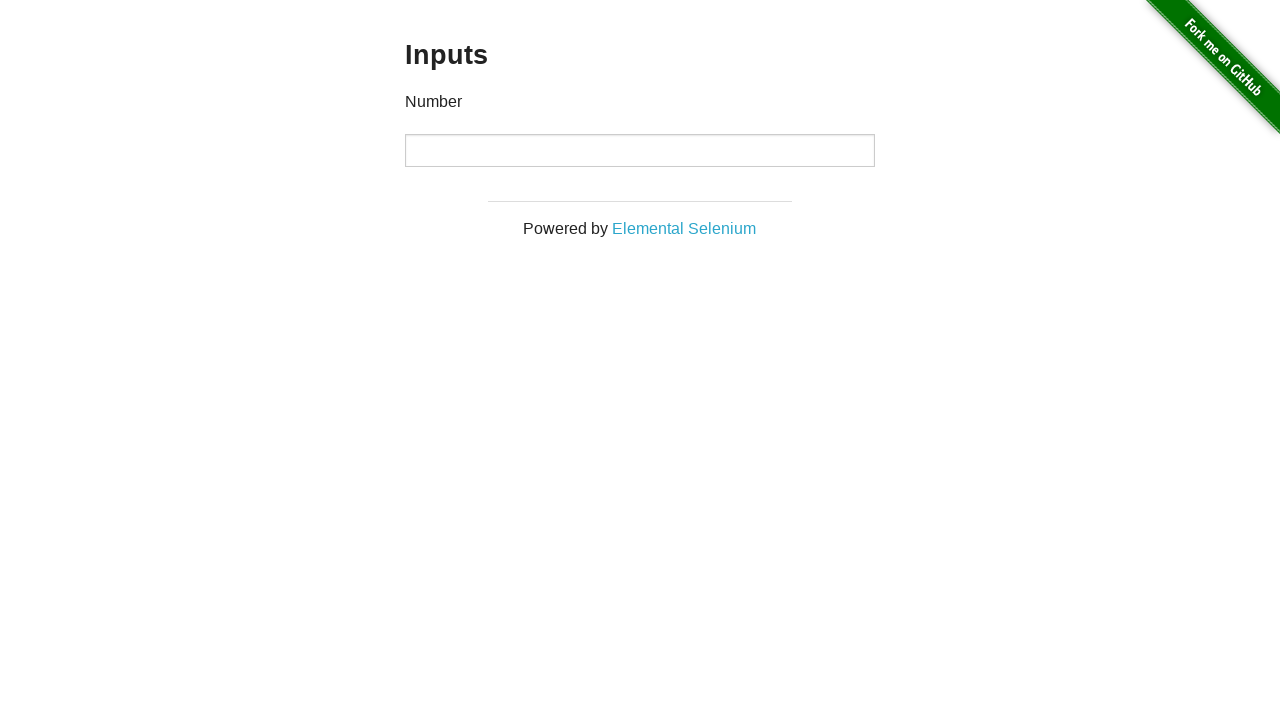

Entered value '40' in number input field on input[type='number']
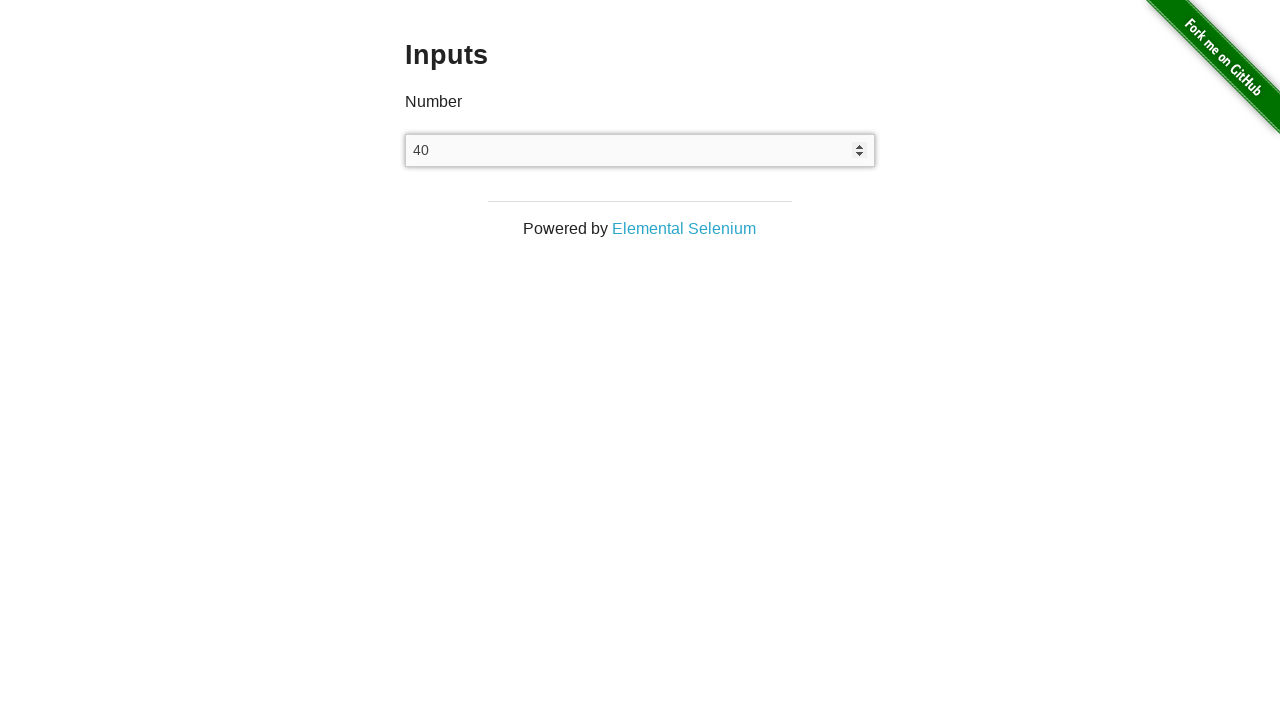

Reloaded the page
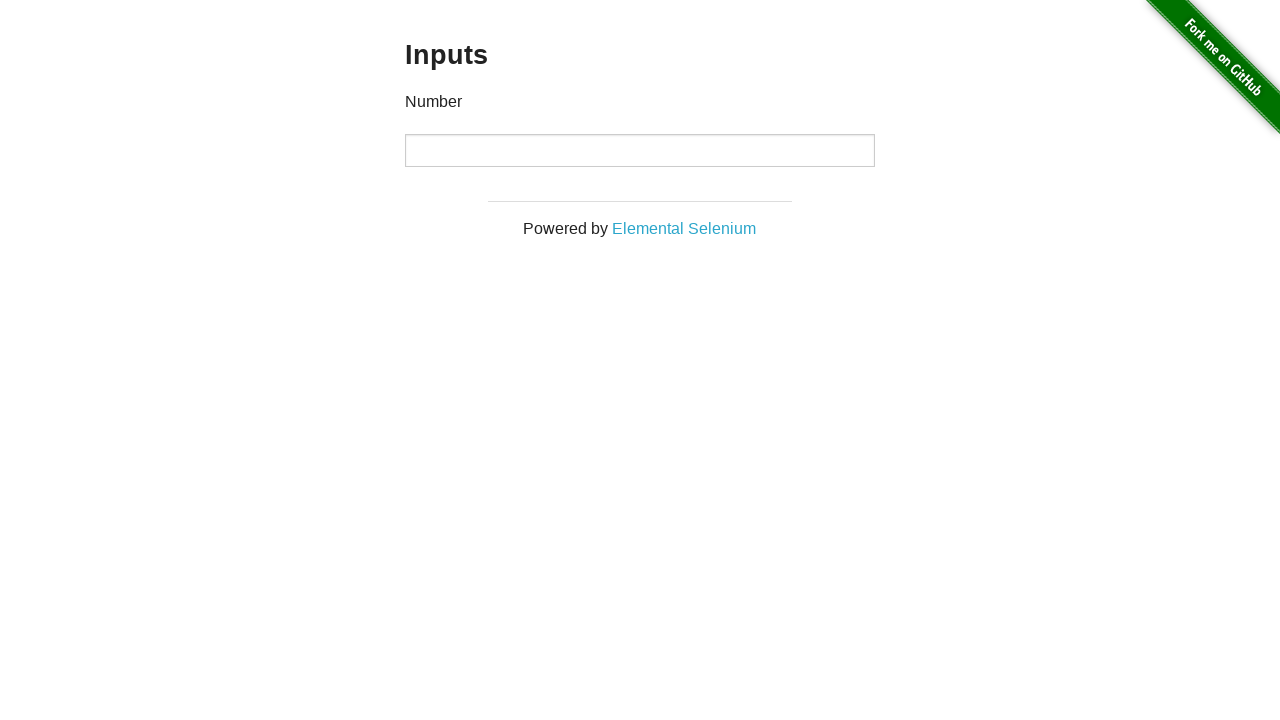

Pressed ArrowUp key to increment value (iteration 1 of 38) on input[type='number']
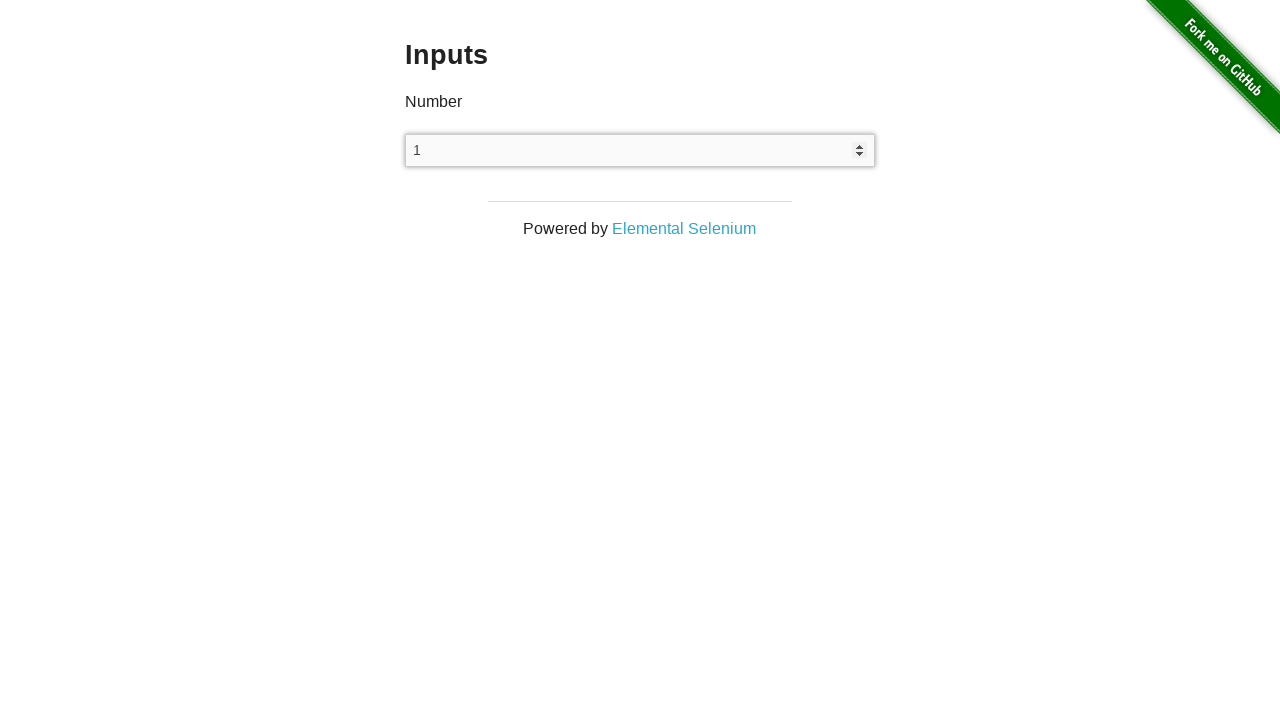

Pressed ArrowUp key to increment value (iteration 2 of 38) on input[type='number']
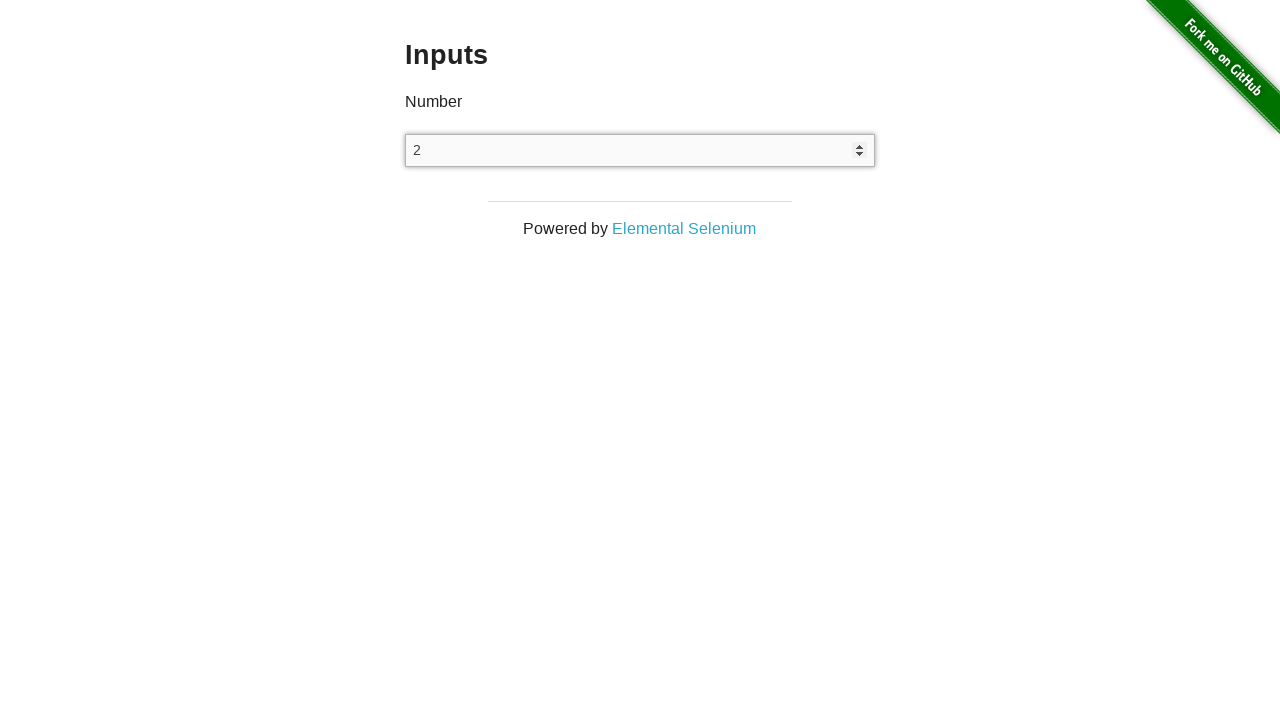

Pressed ArrowUp key to increment value (iteration 3 of 38) on input[type='number']
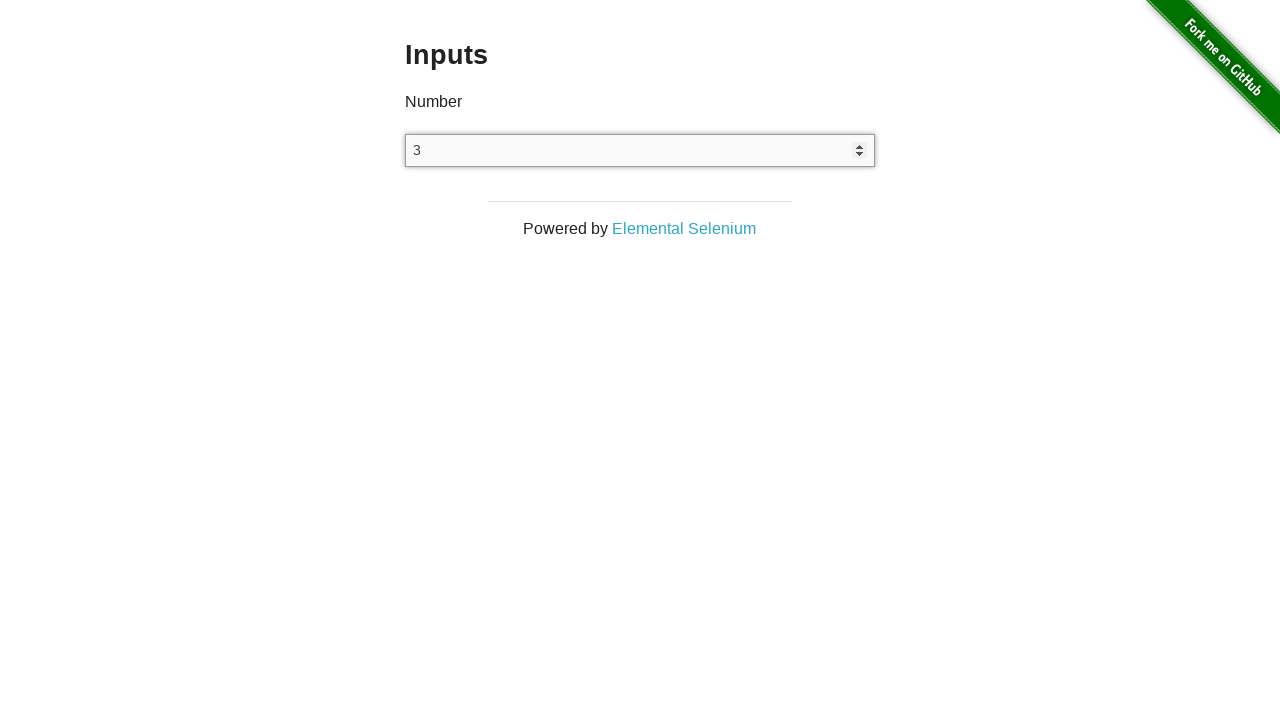

Pressed ArrowUp key to increment value (iteration 4 of 38) on input[type='number']
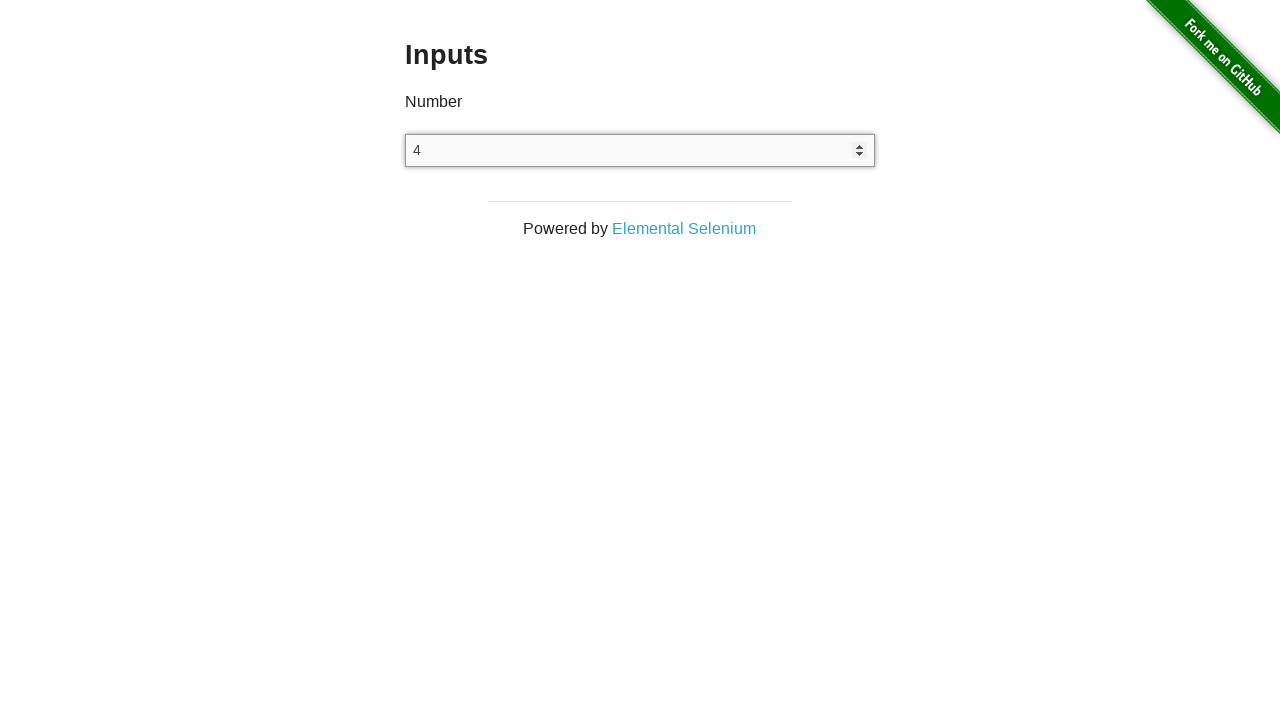

Pressed ArrowUp key to increment value (iteration 5 of 38) on input[type='number']
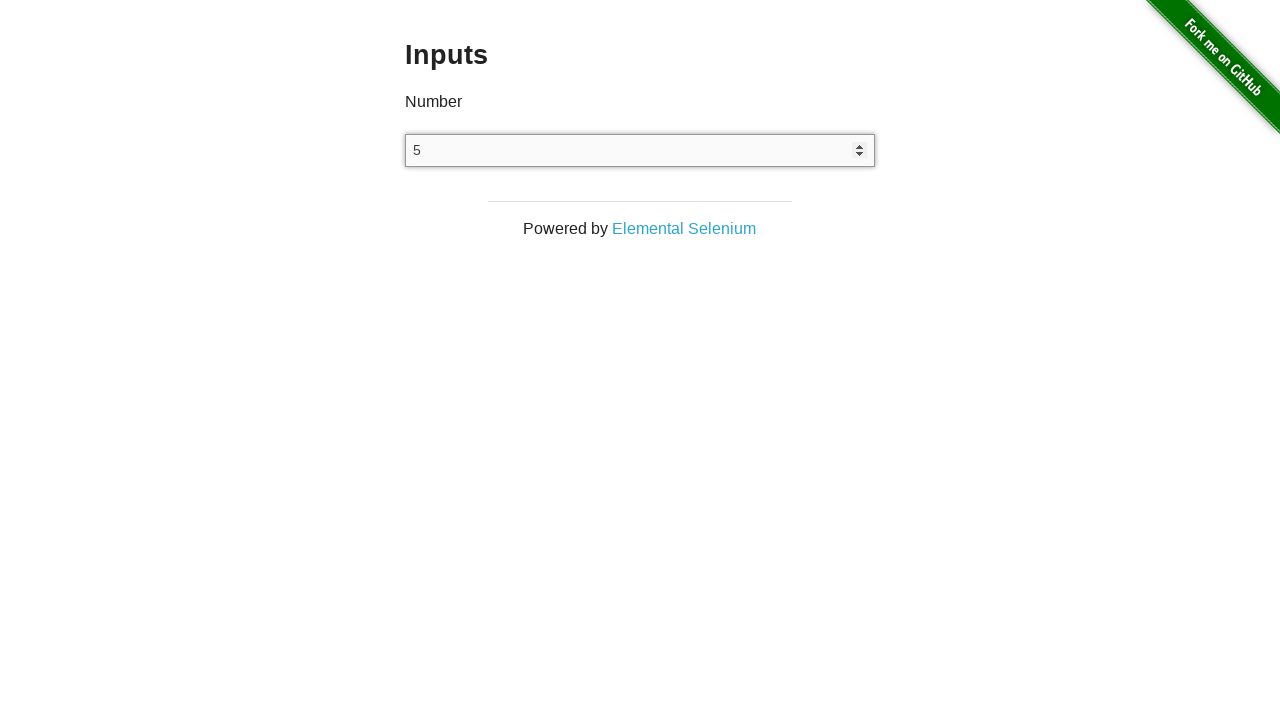

Pressed ArrowUp key to increment value (iteration 6 of 38) on input[type='number']
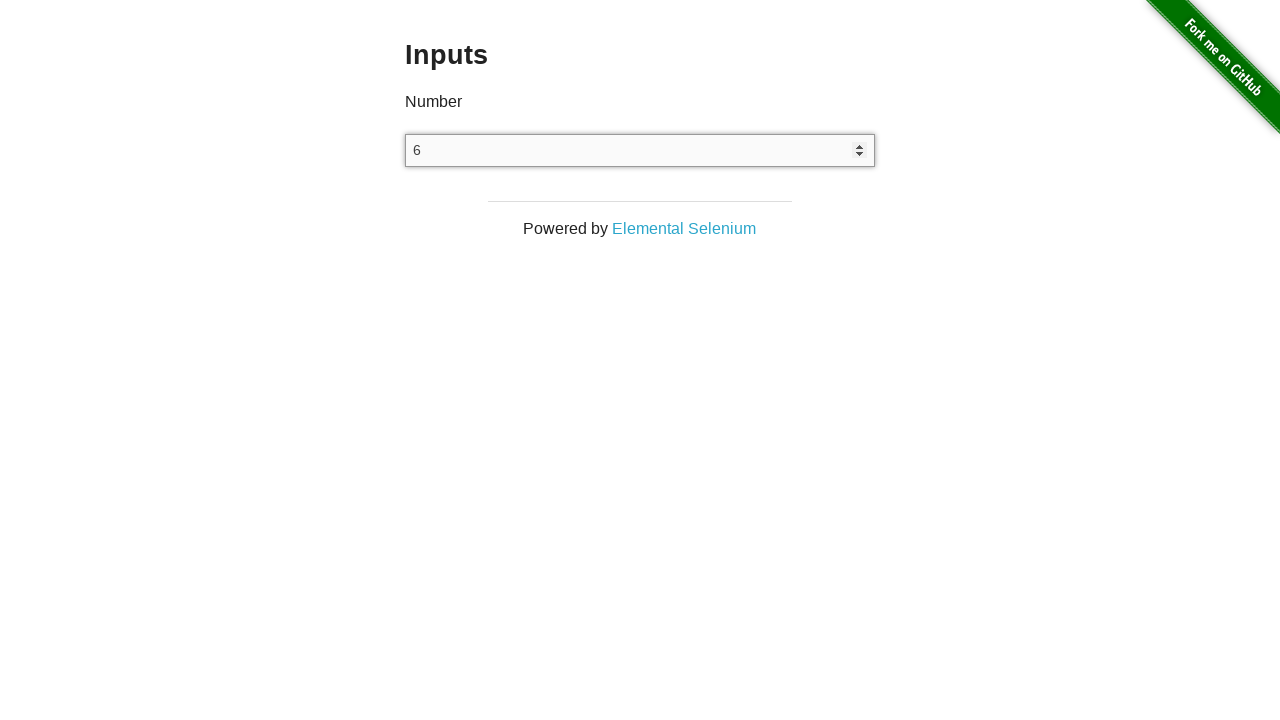

Pressed ArrowUp key to increment value (iteration 7 of 38) on input[type='number']
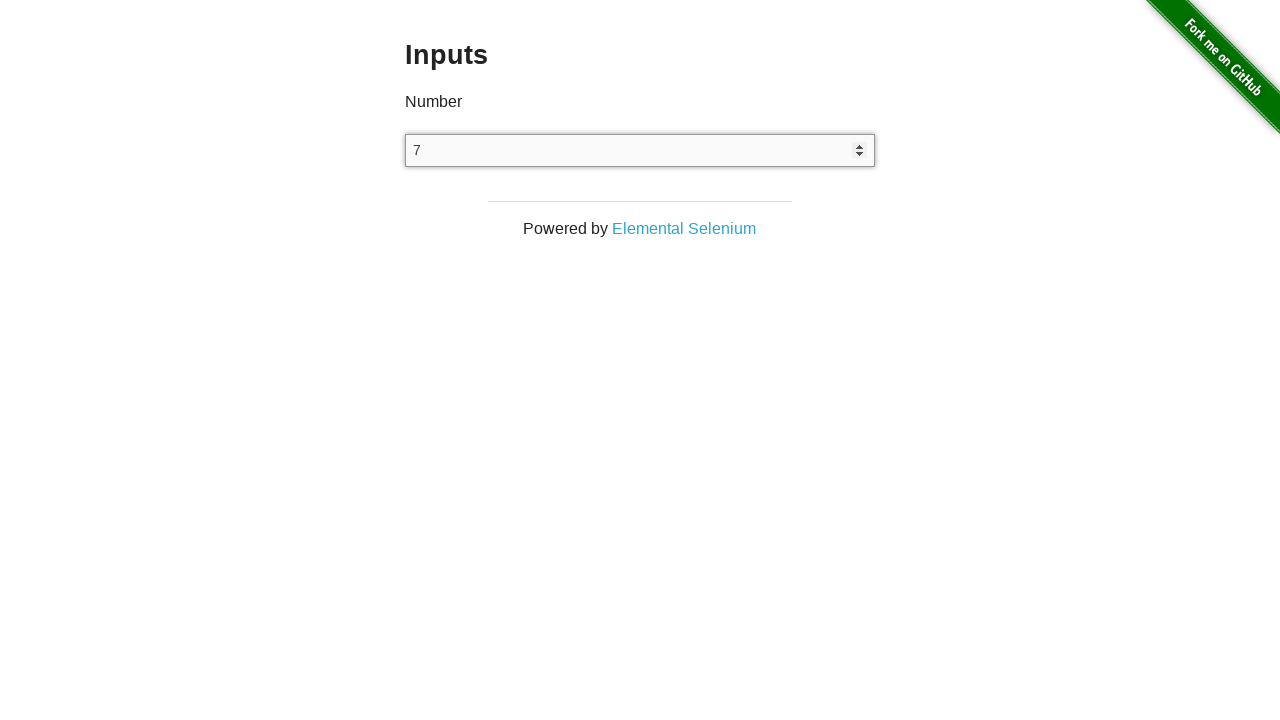

Pressed ArrowUp key to increment value (iteration 8 of 38) on input[type='number']
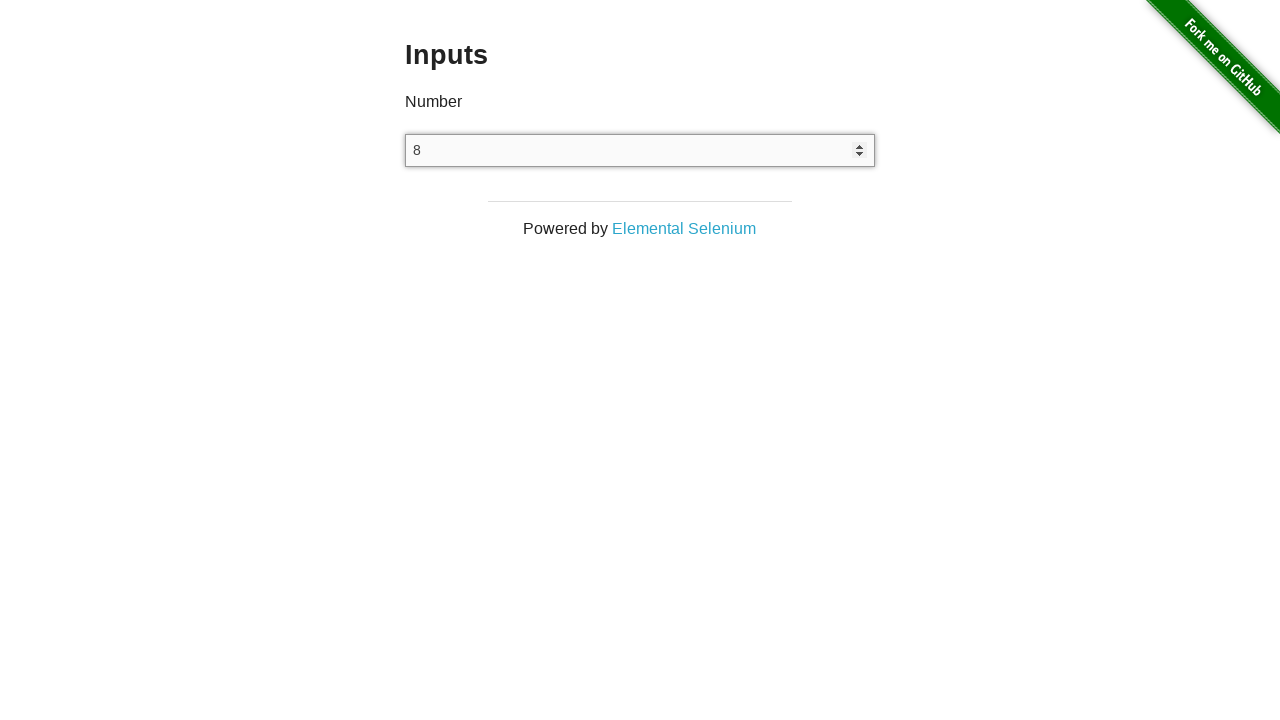

Pressed ArrowUp key to increment value (iteration 9 of 38) on input[type='number']
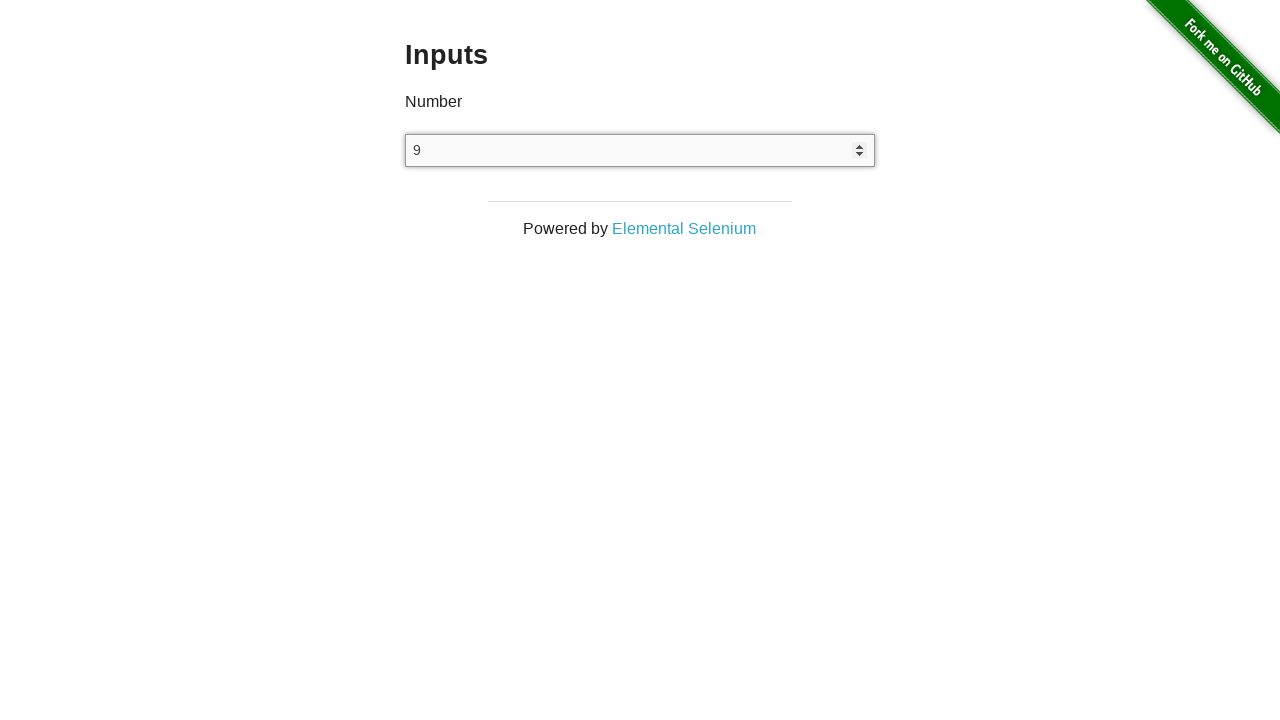

Pressed ArrowUp key to increment value (iteration 10 of 38) on input[type='number']
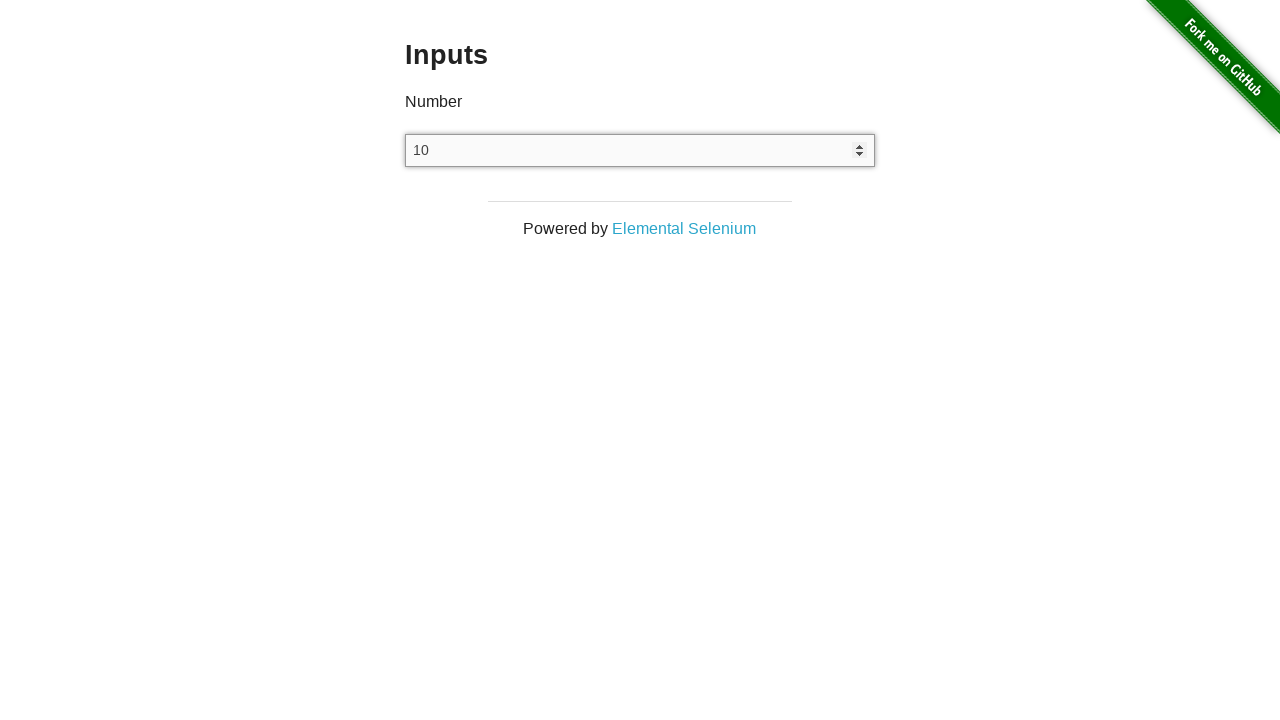

Pressed ArrowUp key to increment value (iteration 11 of 38) on input[type='number']
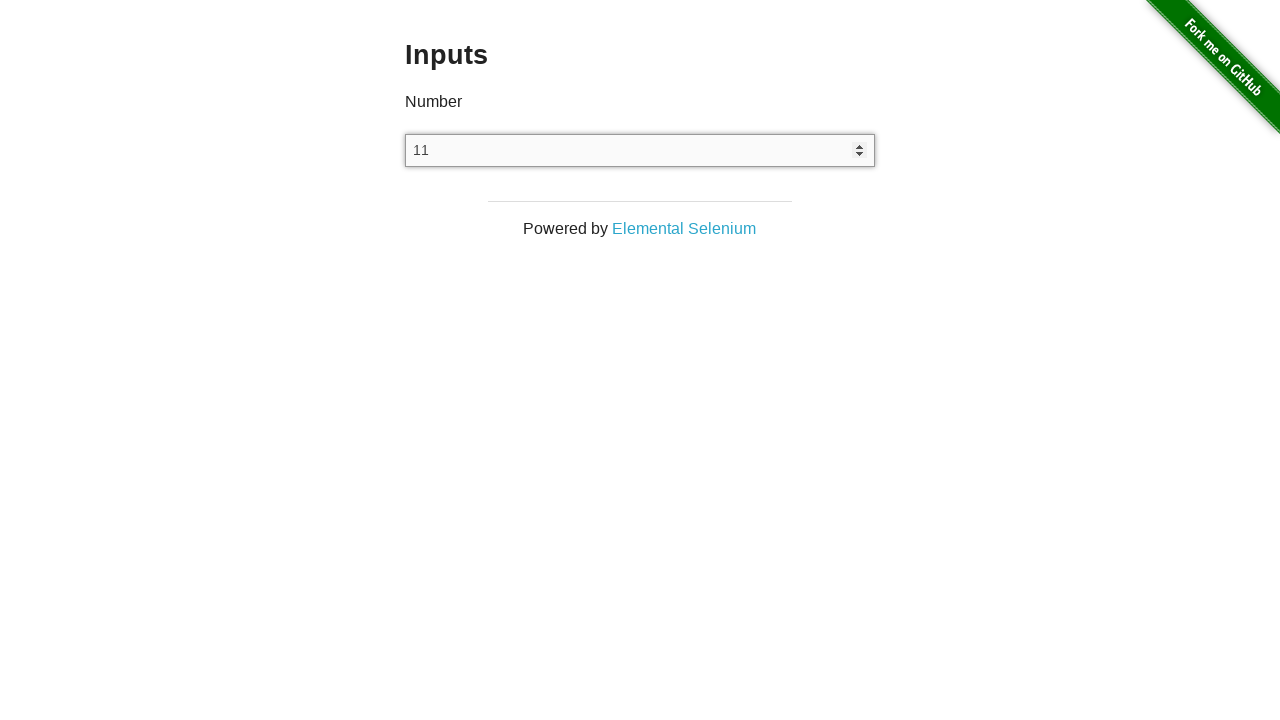

Pressed ArrowUp key to increment value (iteration 12 of 38) on input[type='number']
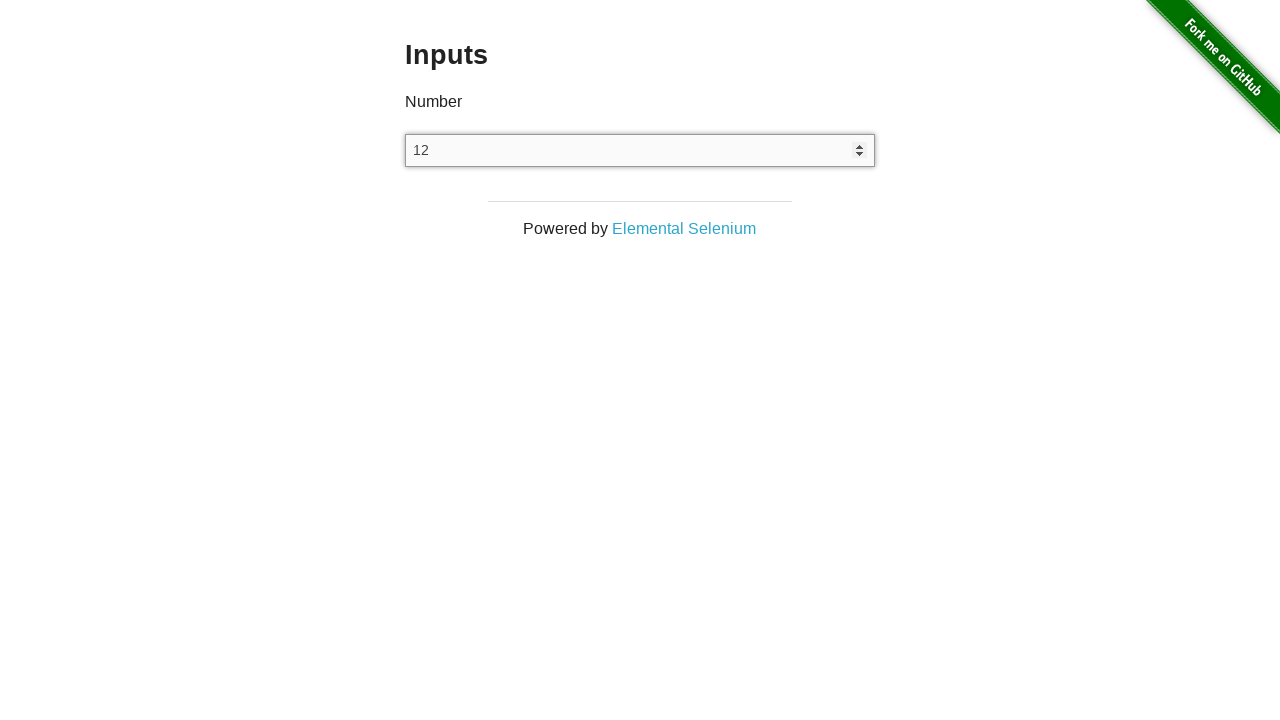

Pressed ArrowUp key to increment value (iteration 13 of 38) on input[type='number']
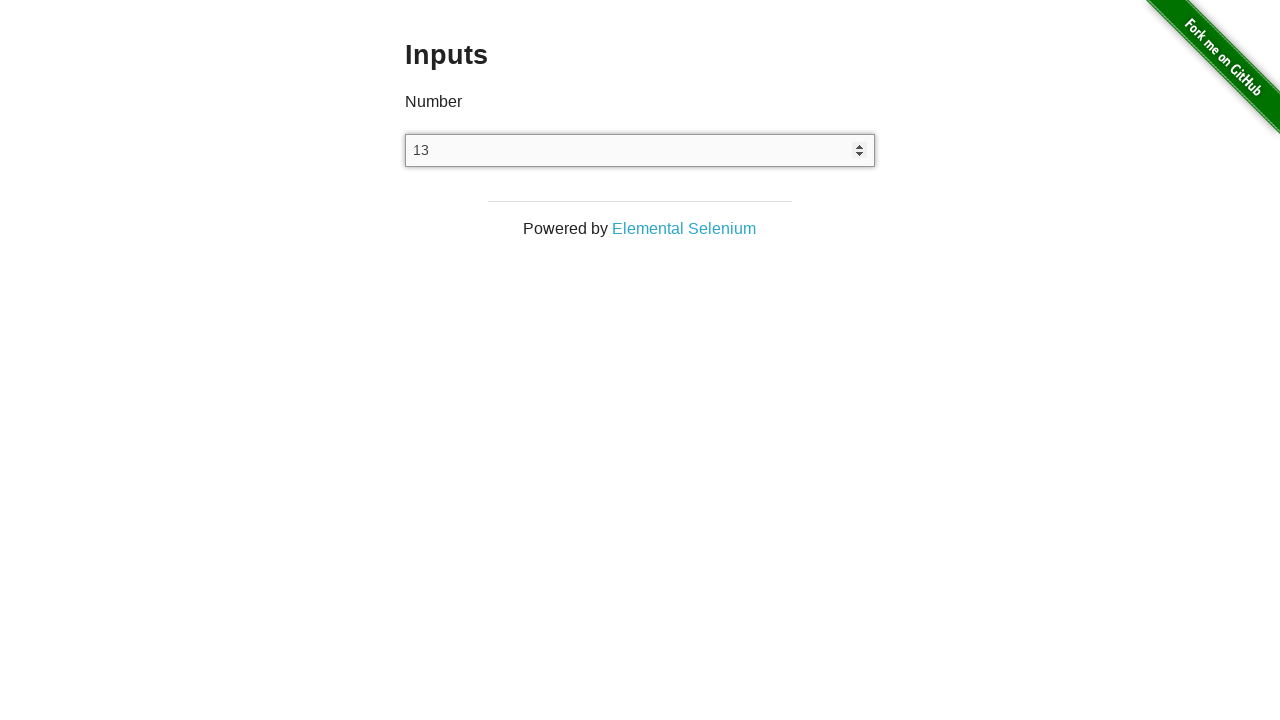

Pressed ArrowUp key to increment value (iteration 14 of 38) on input[type='number']
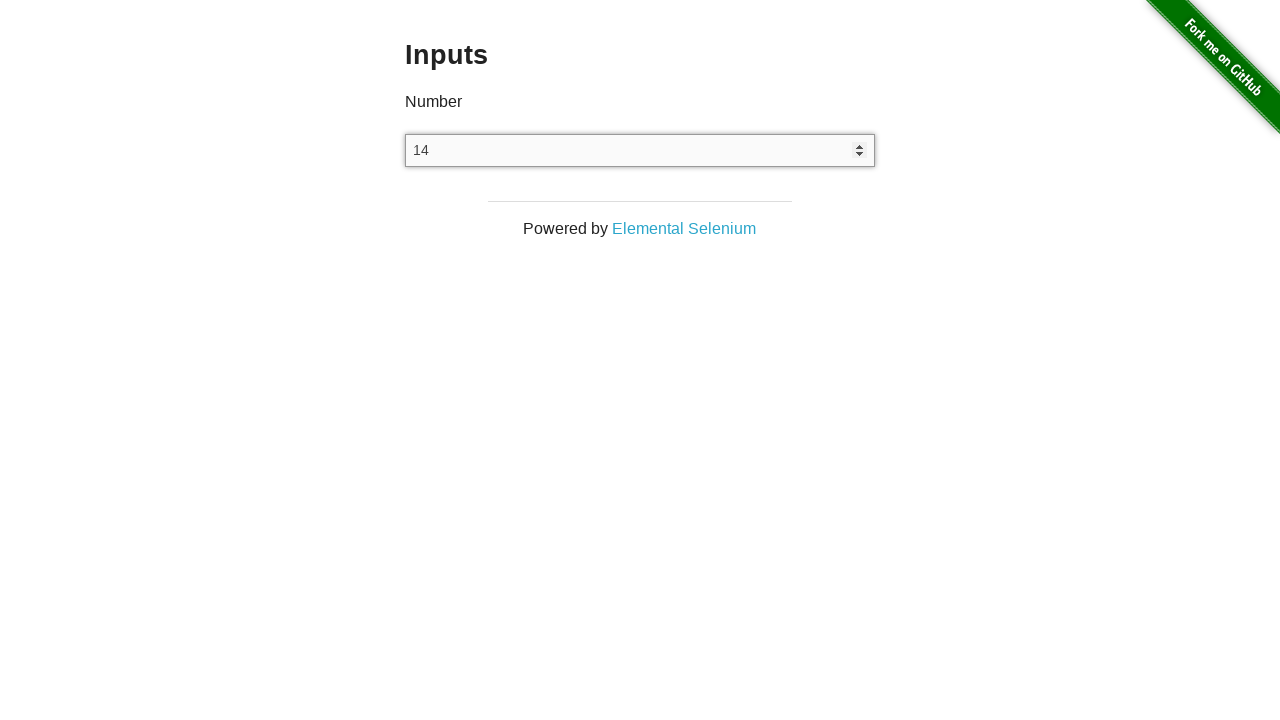

Pressed ArrowUp key to increment value (iteration 15 of 38) on input[type='number']
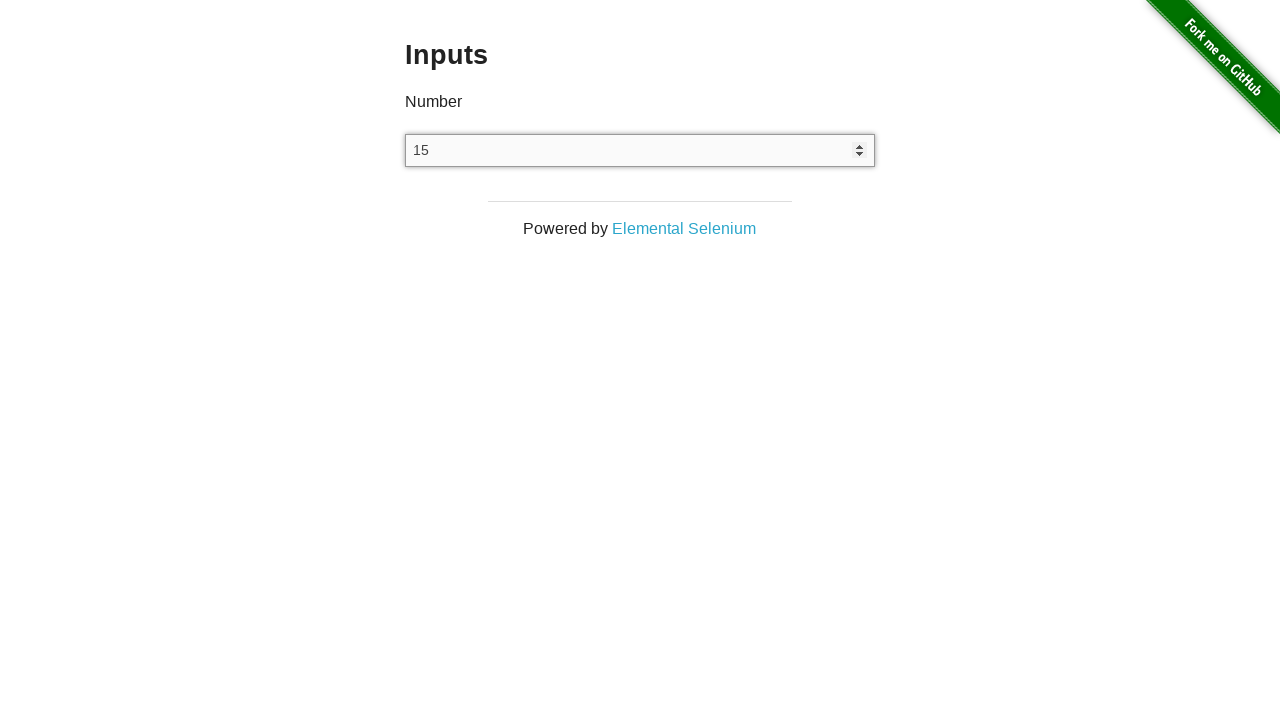

Pressed ArrowUp key to increment value (iteration 16 of 38) on input[type='number']
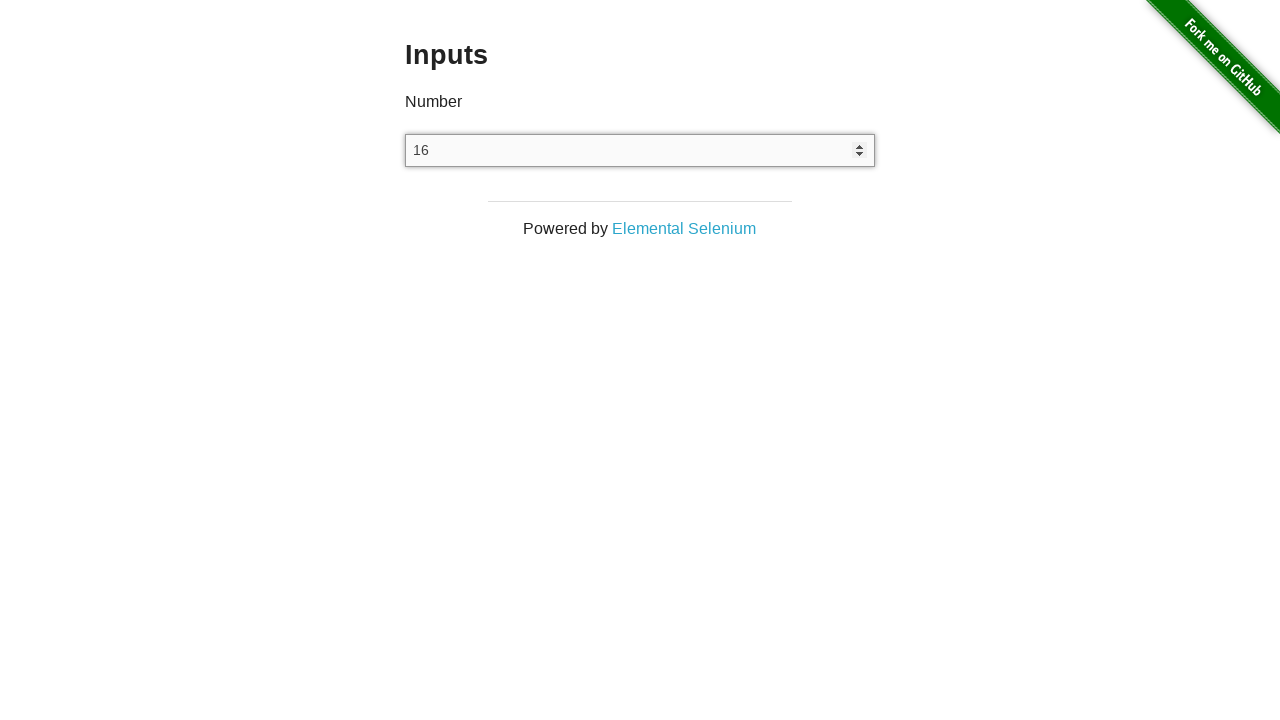

Pressed ArrowUp key to increment value (iteration 17 of 38) on input[type='number']
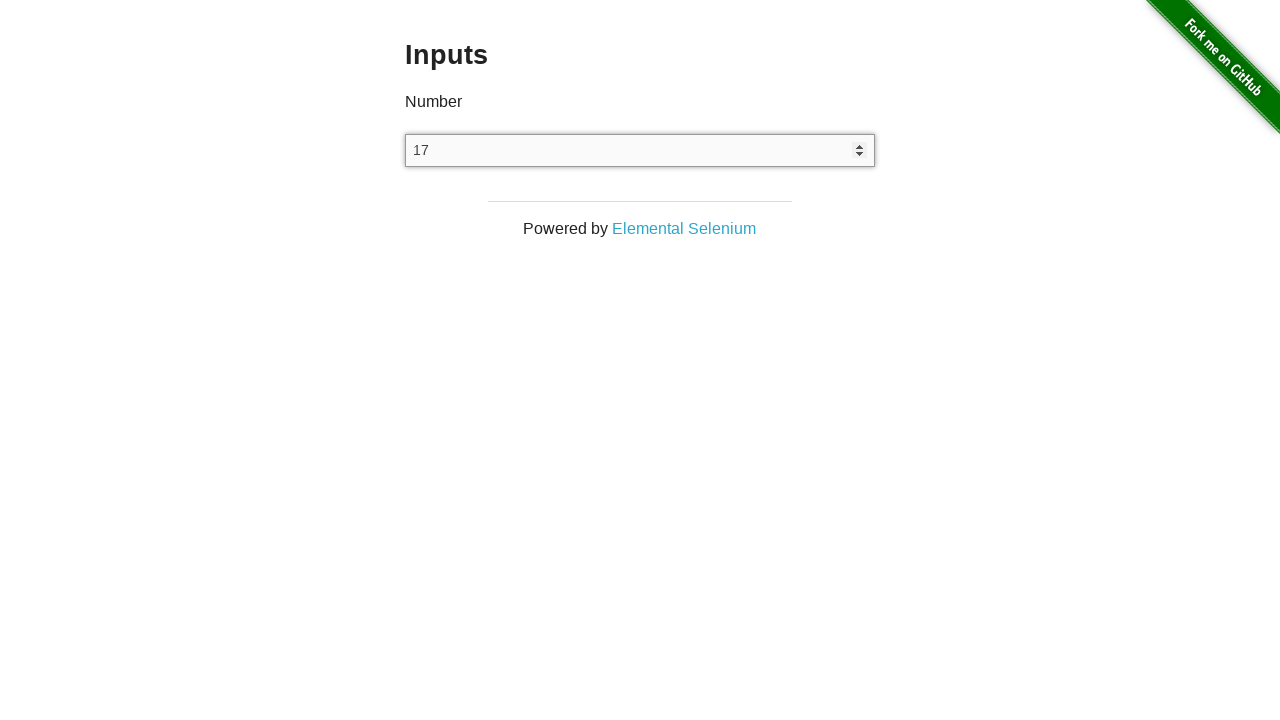

Pressed ArrowUp key to increment value (iteration 18 of 38) on input[type='number']
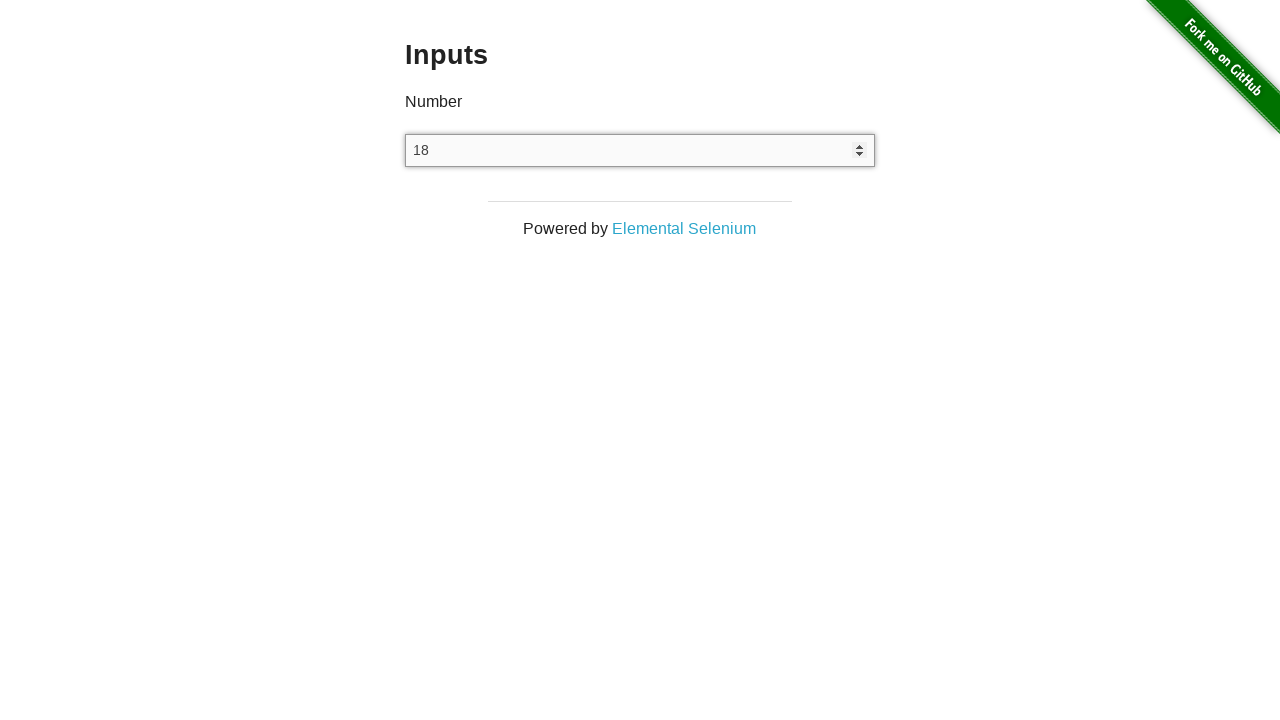

Pressed ArrowUp key to increment value (iteration 19 of 38) on input[type='number']
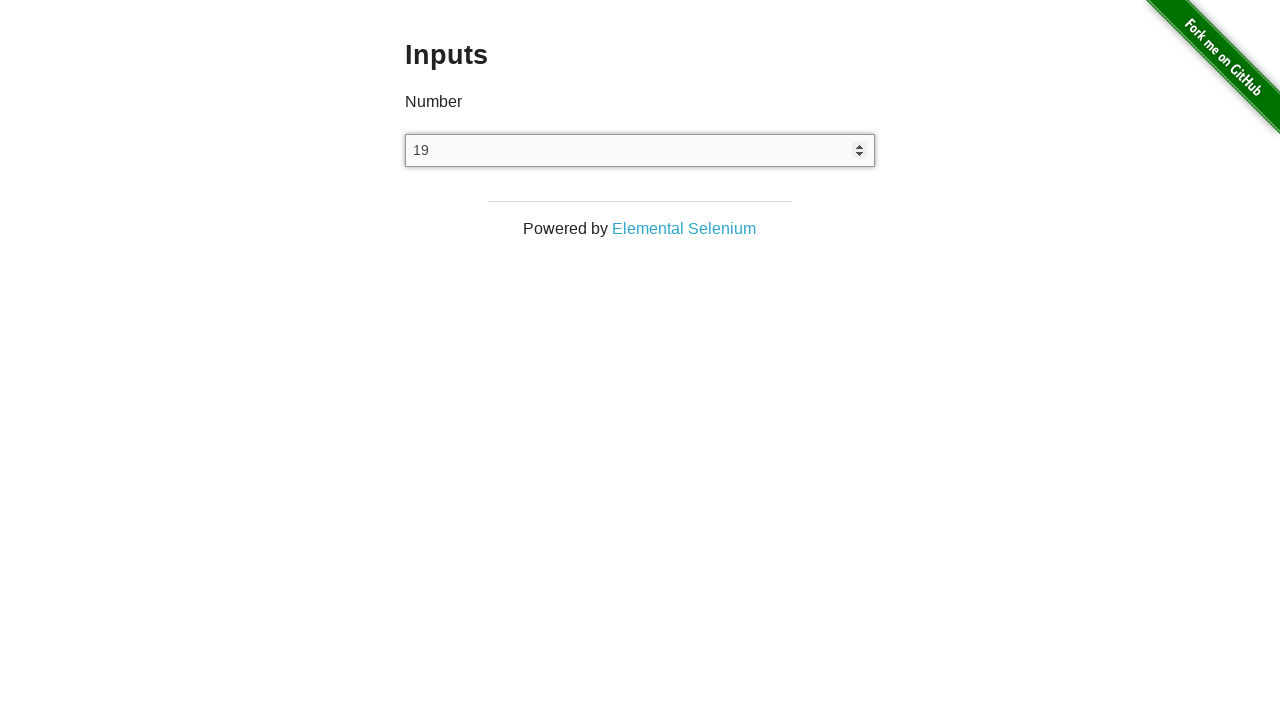

Pressed ArrowUp key to increment value (iteration 20 of 38) on input[type='number']
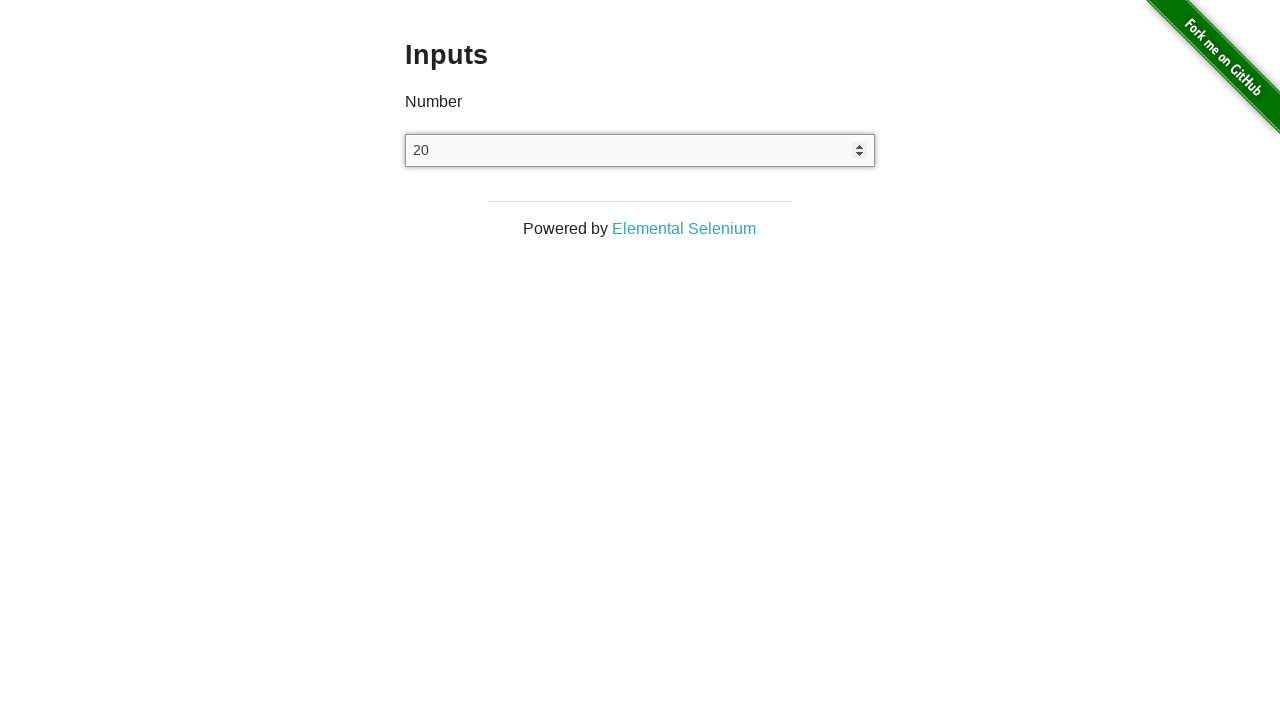

Pressed ArrowUp key to increment value (iteration 21 of 38) on input[type='number']
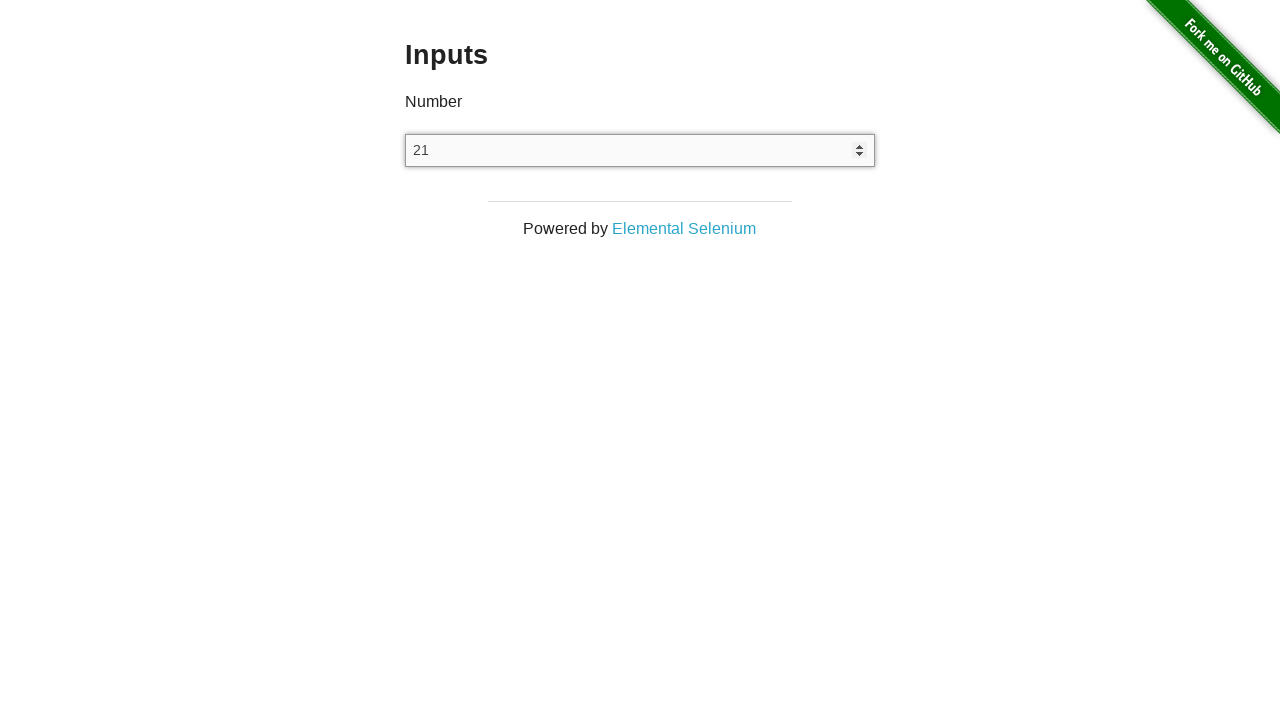

Pressed ArrowUp key to increment value (iteration 22 of 38) on input[type='number']
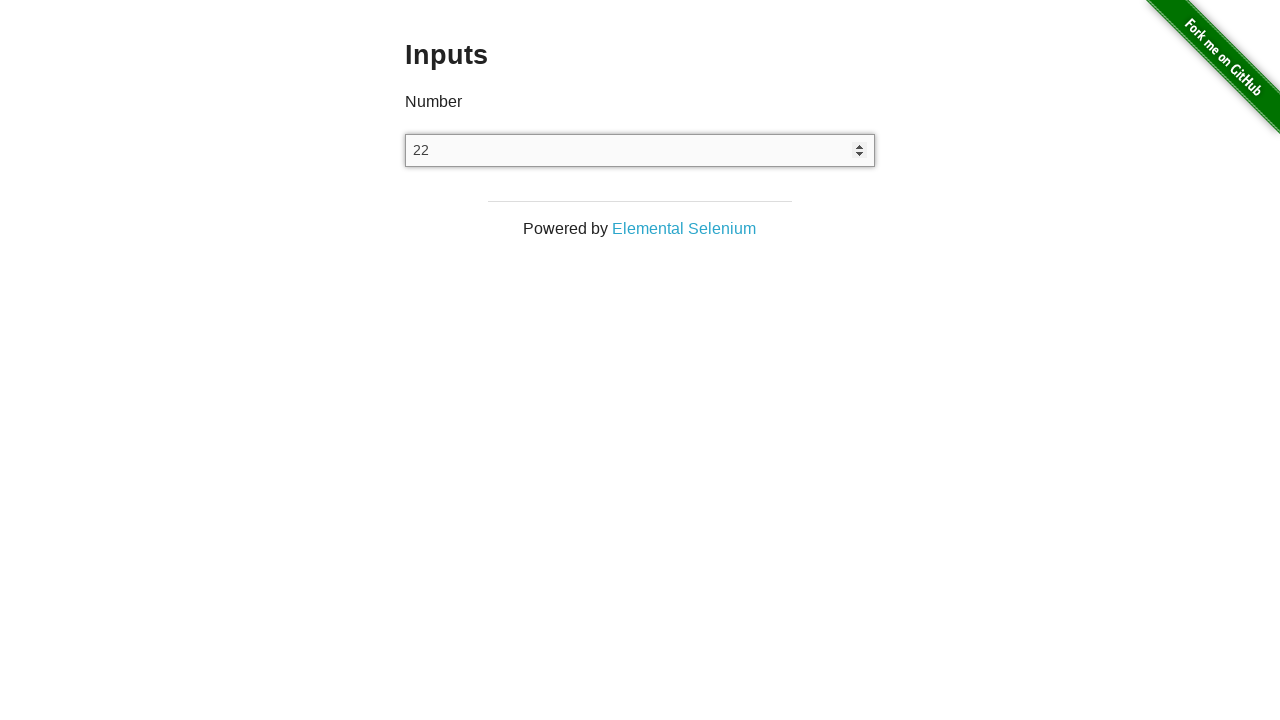

Pressed ArrowUp key to increment value (iteration 23 of 38) on input[type='number']
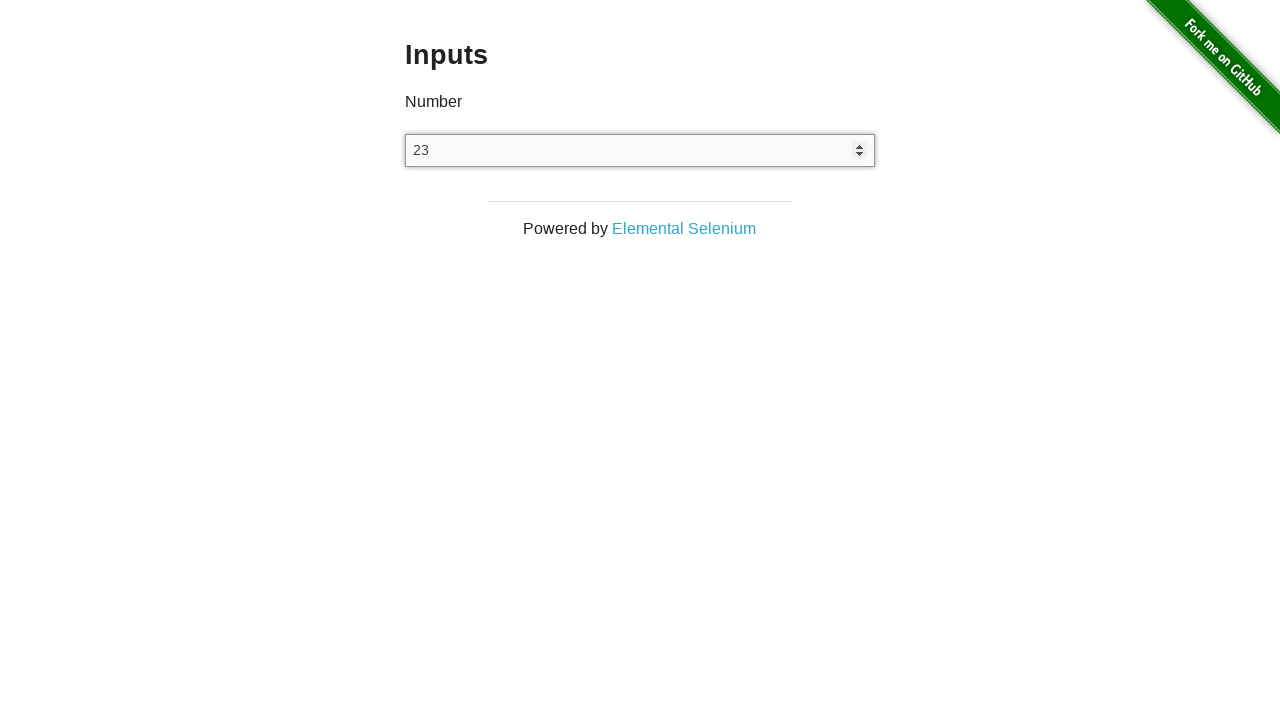

Pressed ArrowUp key to increment value (iteration 24 of 38) on input[type='number']
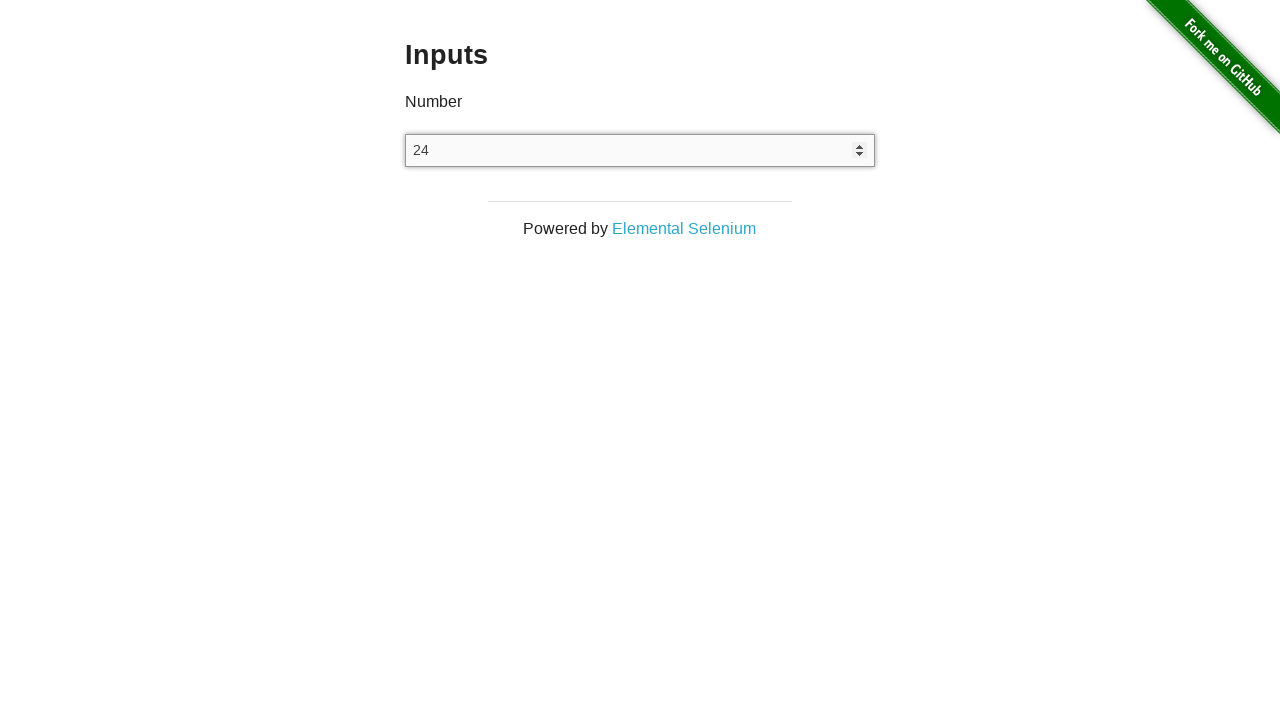

Pressed ArrowUp key to increment value (iteration 25 of 38) on input[type='number']
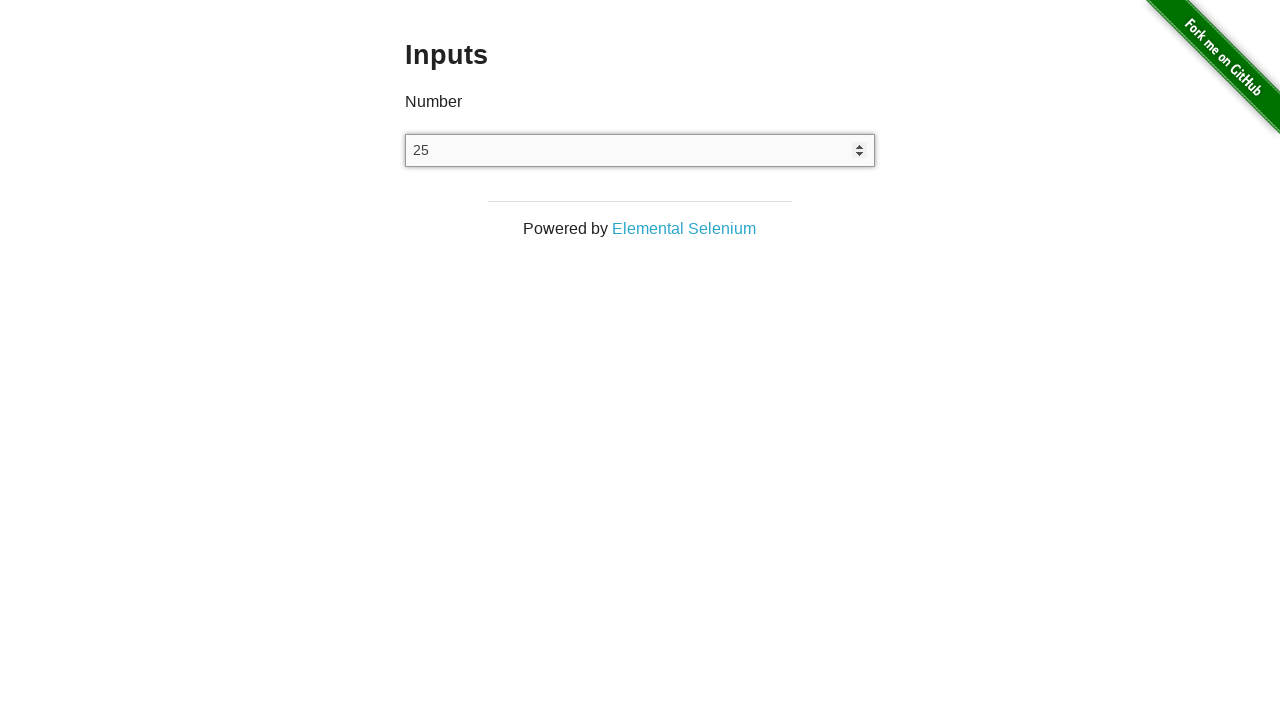

Pressed ArrowUp key to increment value (iteration 26 of 38) on input[type='number']
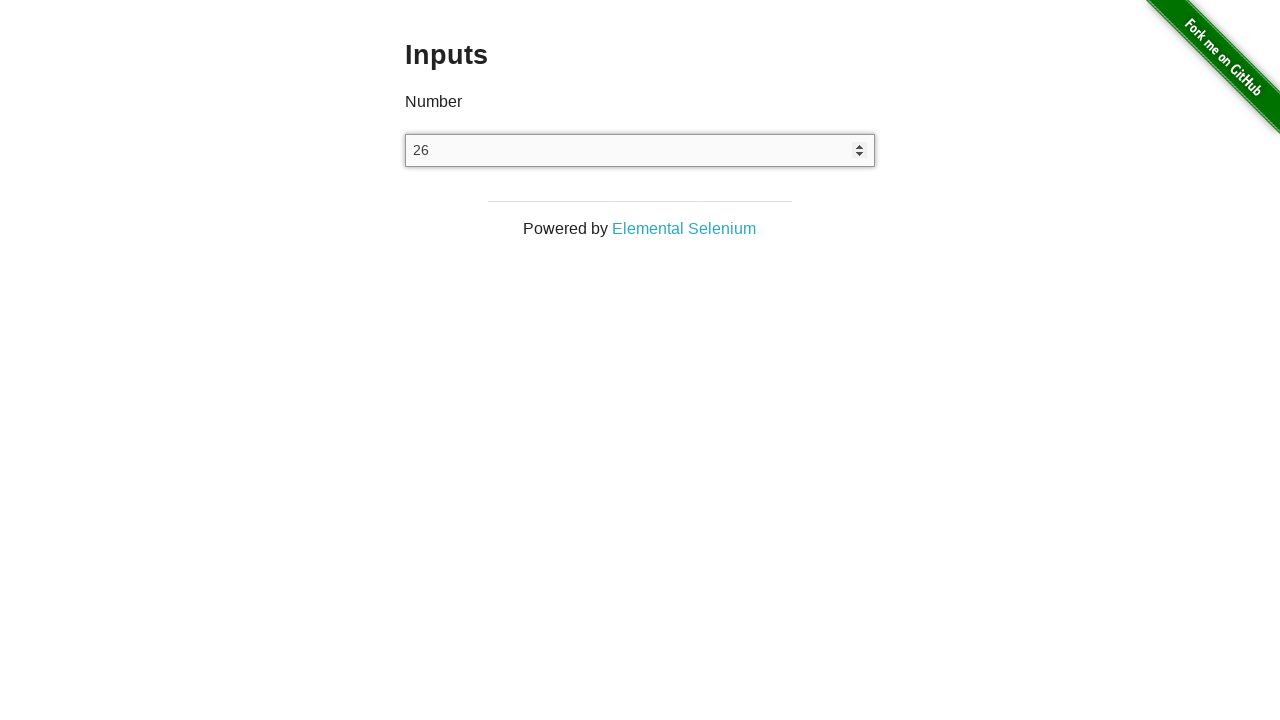

Pressed ArrowUp key to increment value (iteration 27 of 38) on input[type='number']
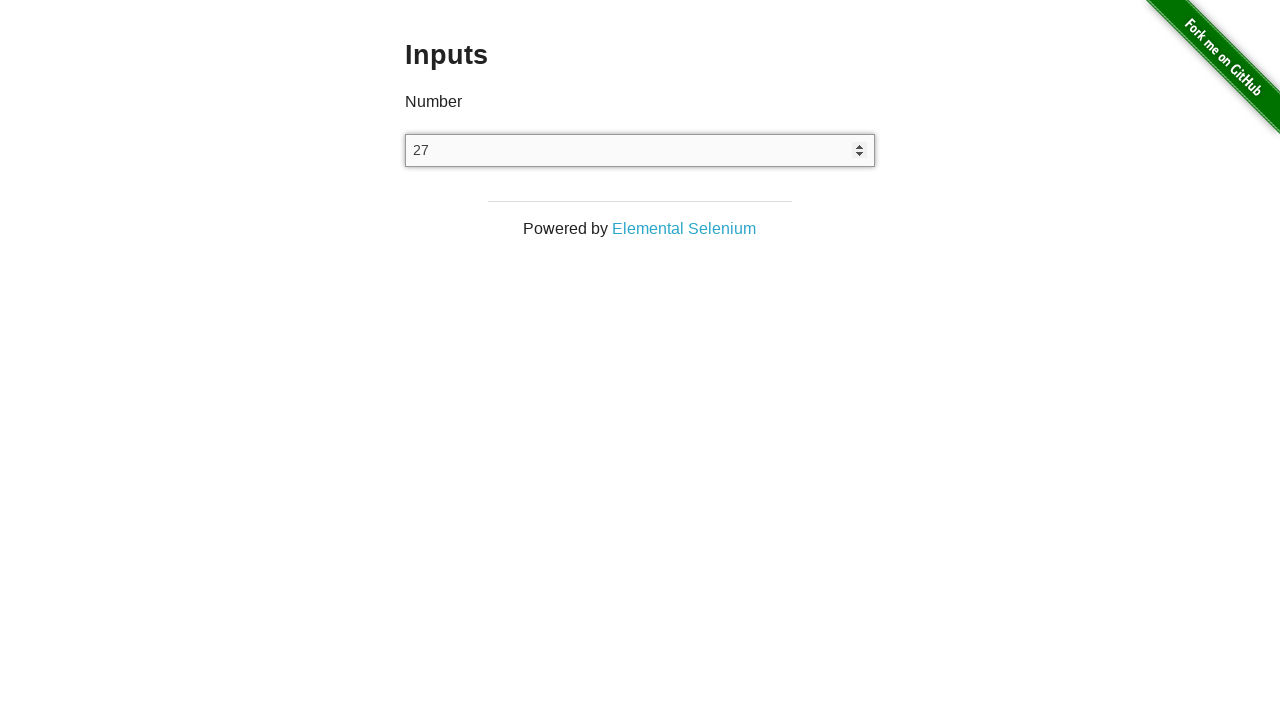

Pressed ArrowUp key to increment value (iteration 28 of 38) on input[type='number']
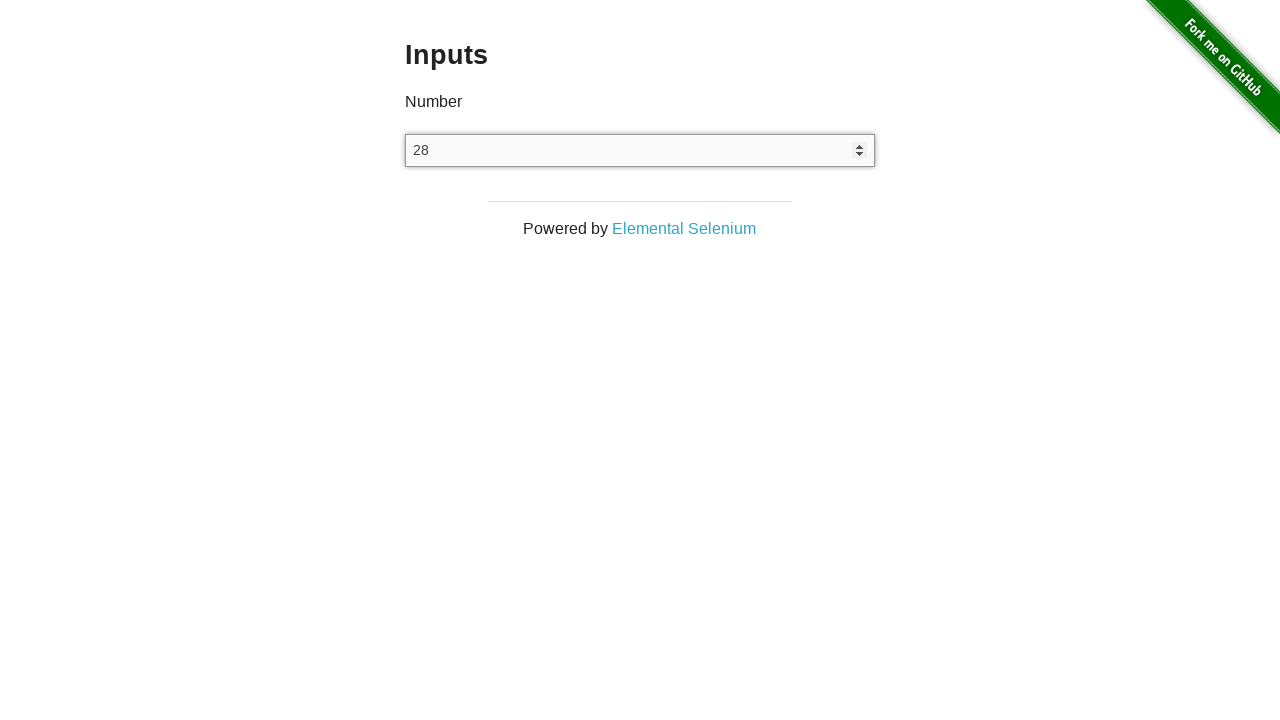

Pressed ArrowUp key to increment value (iteration 29 of 38) on input[type='number']
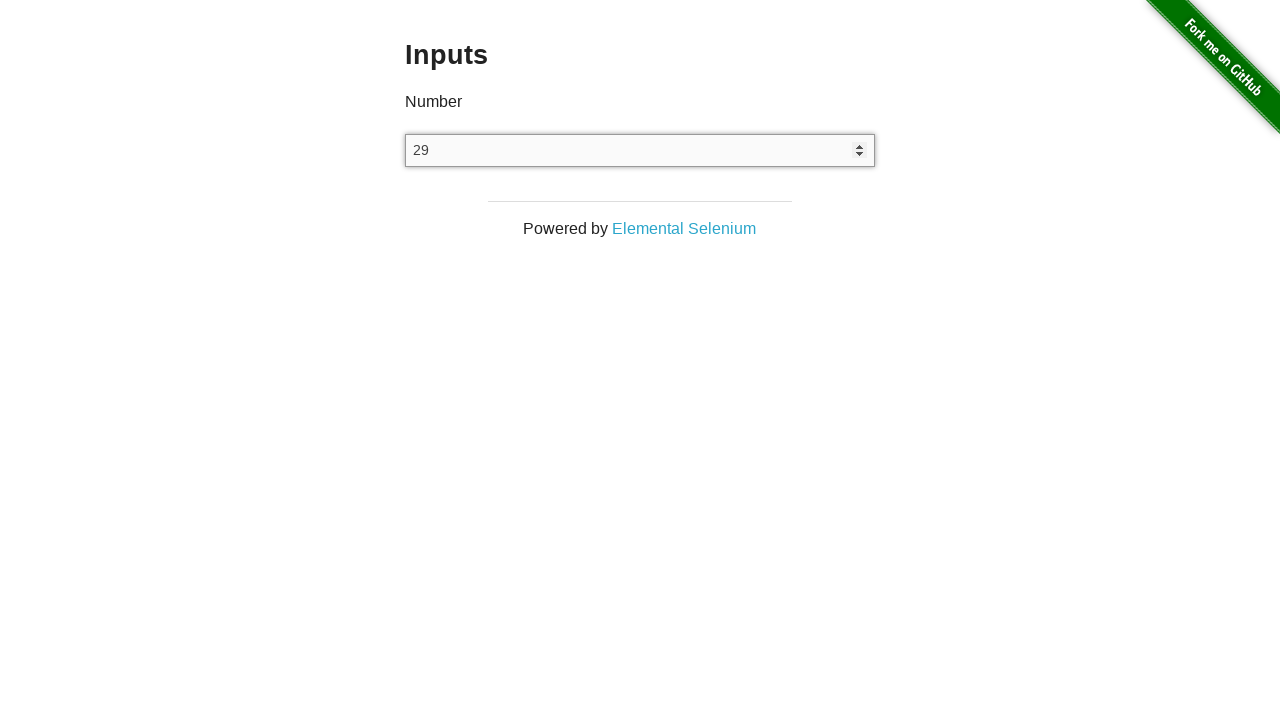

Pressed ArrowUp key to increment value (iteration 30 of 38) on input[type='number']
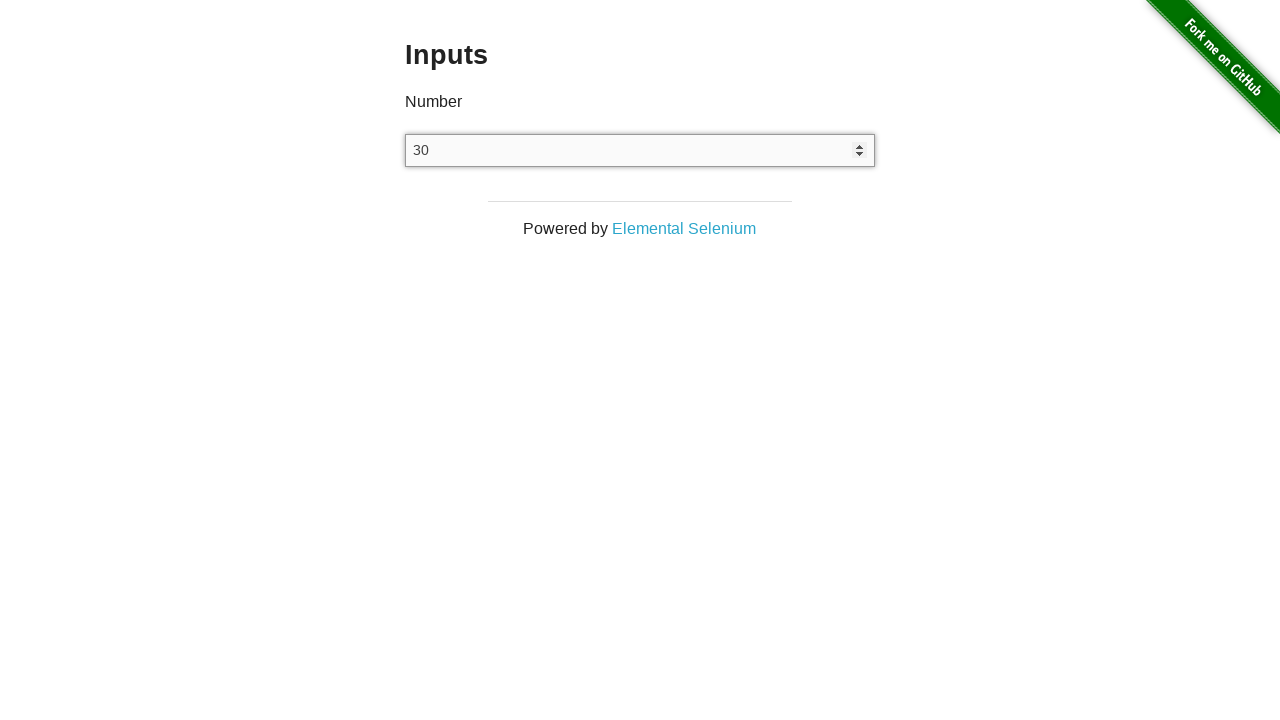

Pressed ArrowUp key to increment value (iteration 31 of 38) on input[type='number']
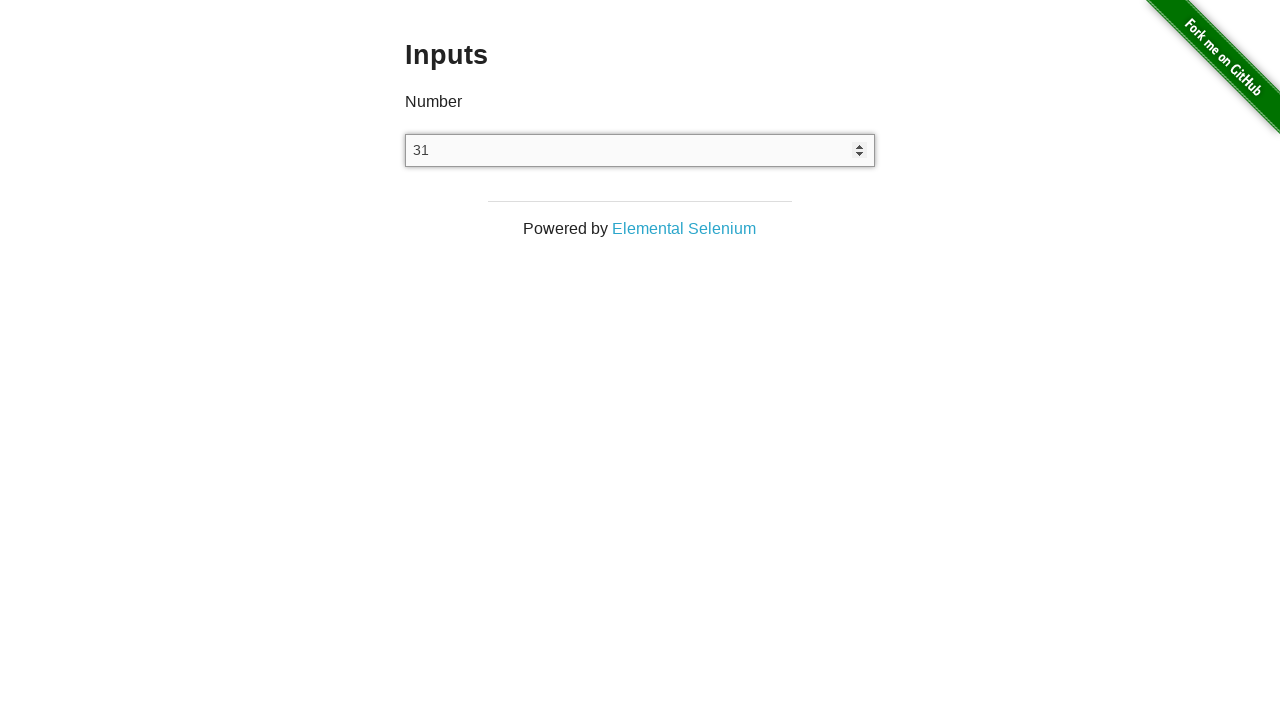

Pressed ArrowUp key to increment value (iteration 32 of 38) on input[type='number']
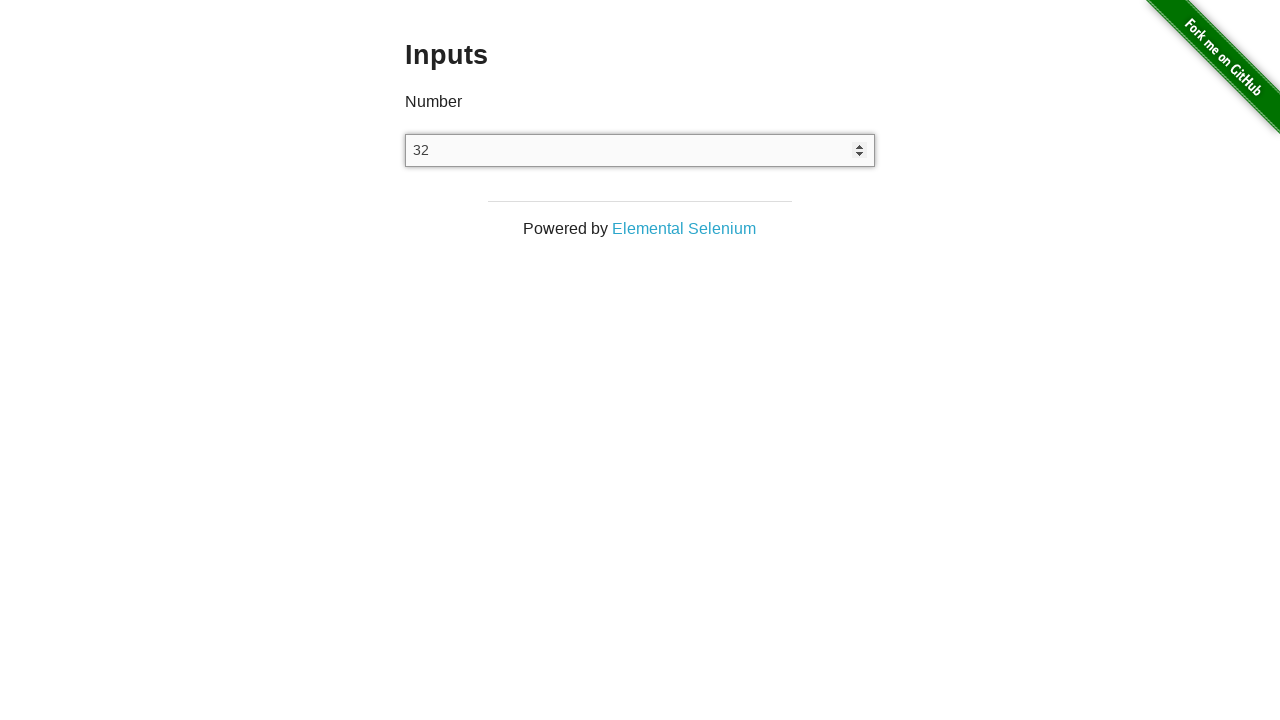

Pressed ArrowUp key to increment value (iteration 33 of 38) on input[type='number']
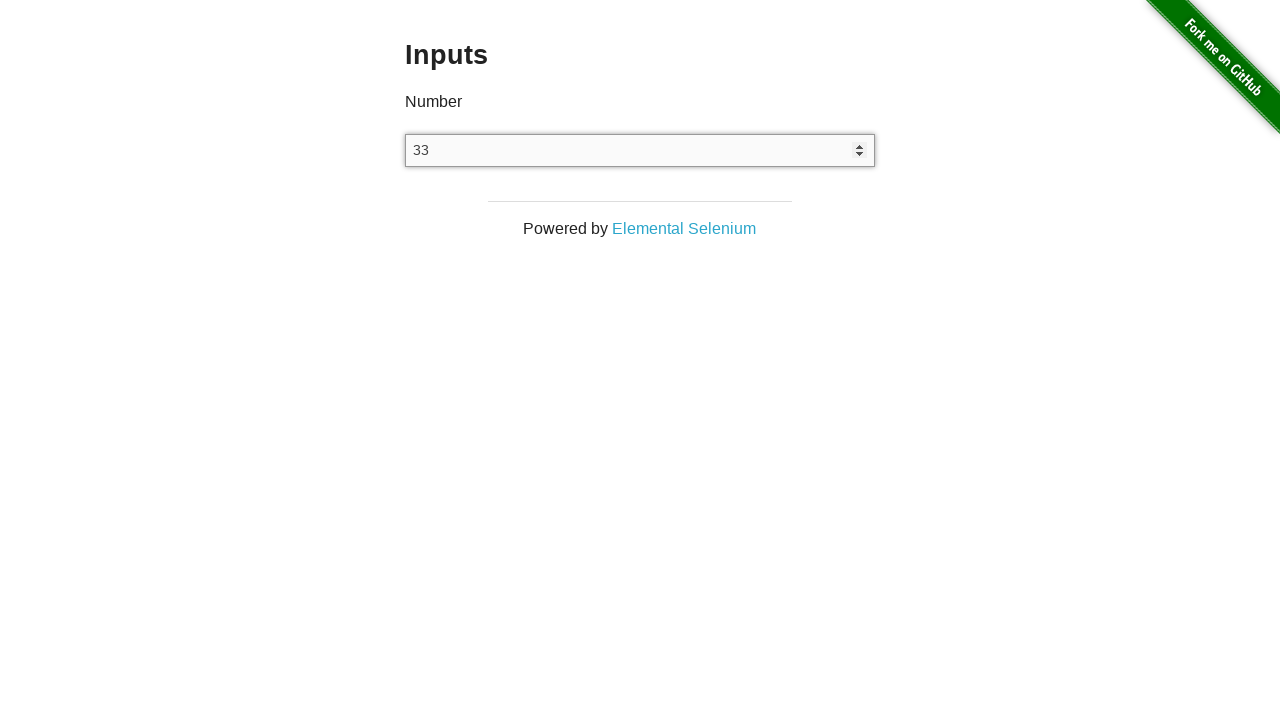

Pressed ArrowUp key to increment value (iteration 34 of 38) on input[type='number']
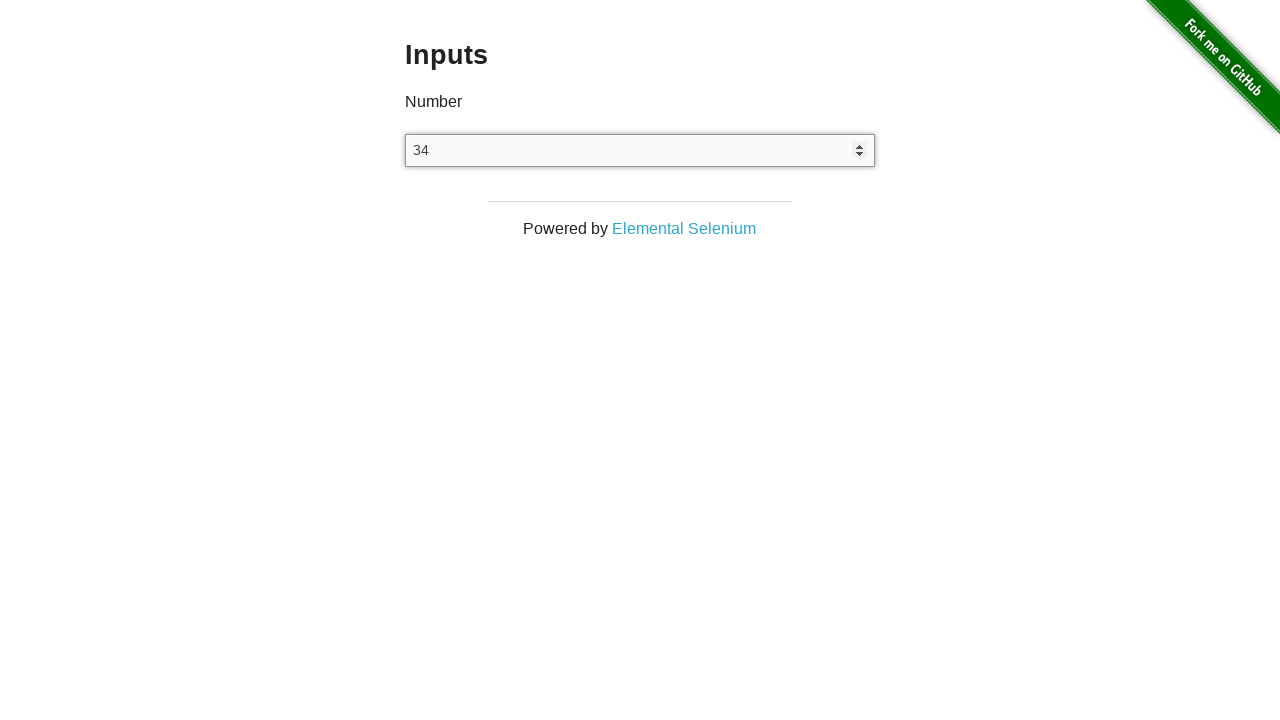

Pressed ArrowUp key to increment value (iteration 35 of 38) on input[type='number']
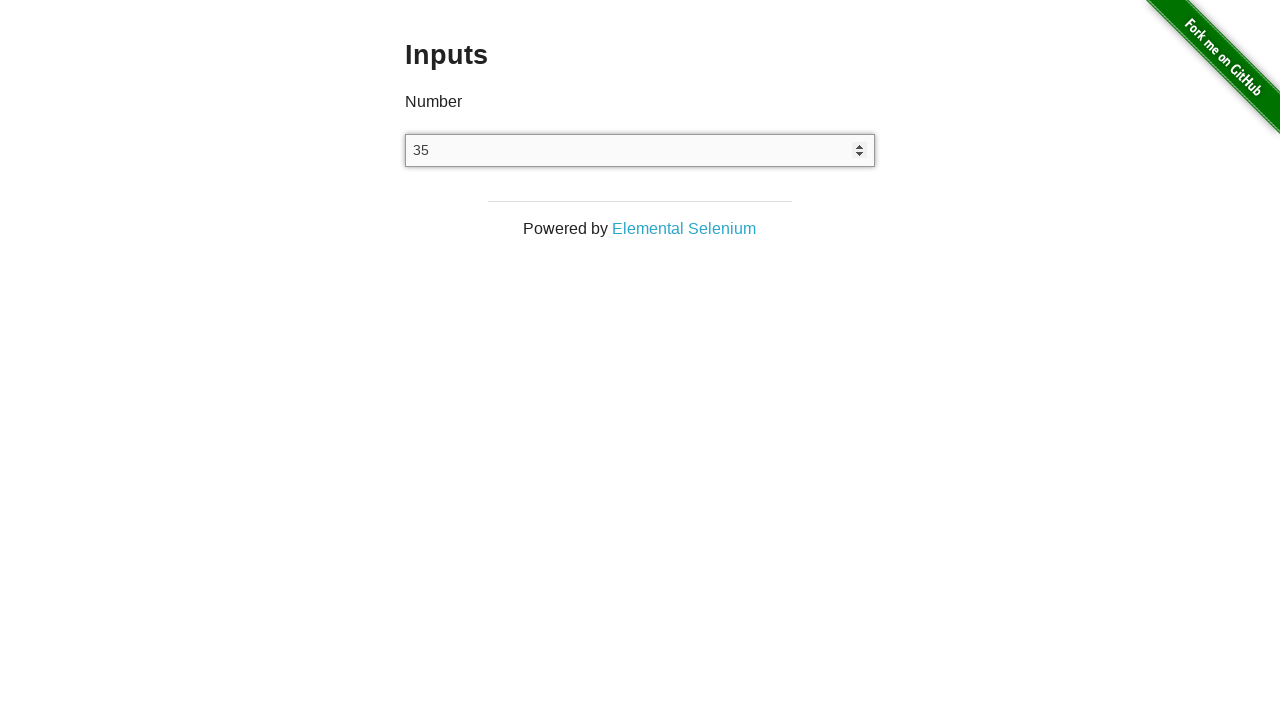

Pressed ArrowUp key to increment value (iteration 36 of 38) on input[type='number']
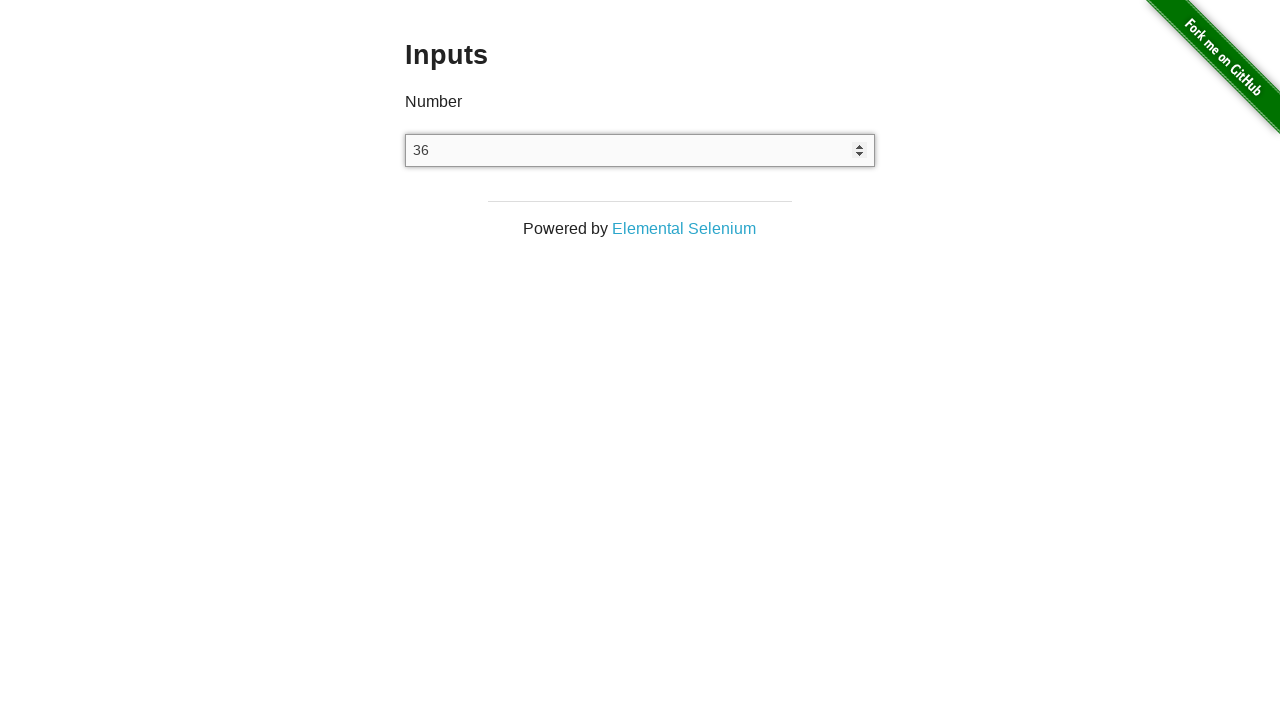

Pressed ArrowUp key to increment value (iteration 37 of 38) on input[type='number']
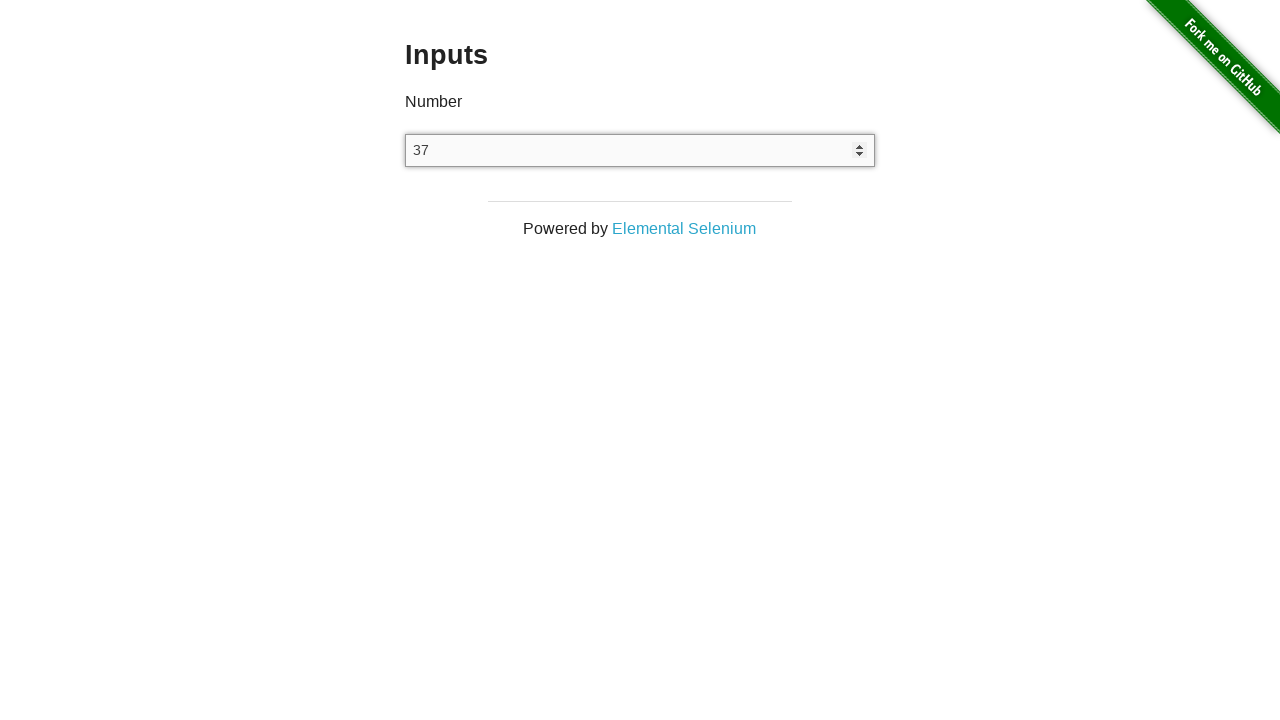

Pressed ArrowUp key to increment value (iteration 38 of 38) on input[type='number']
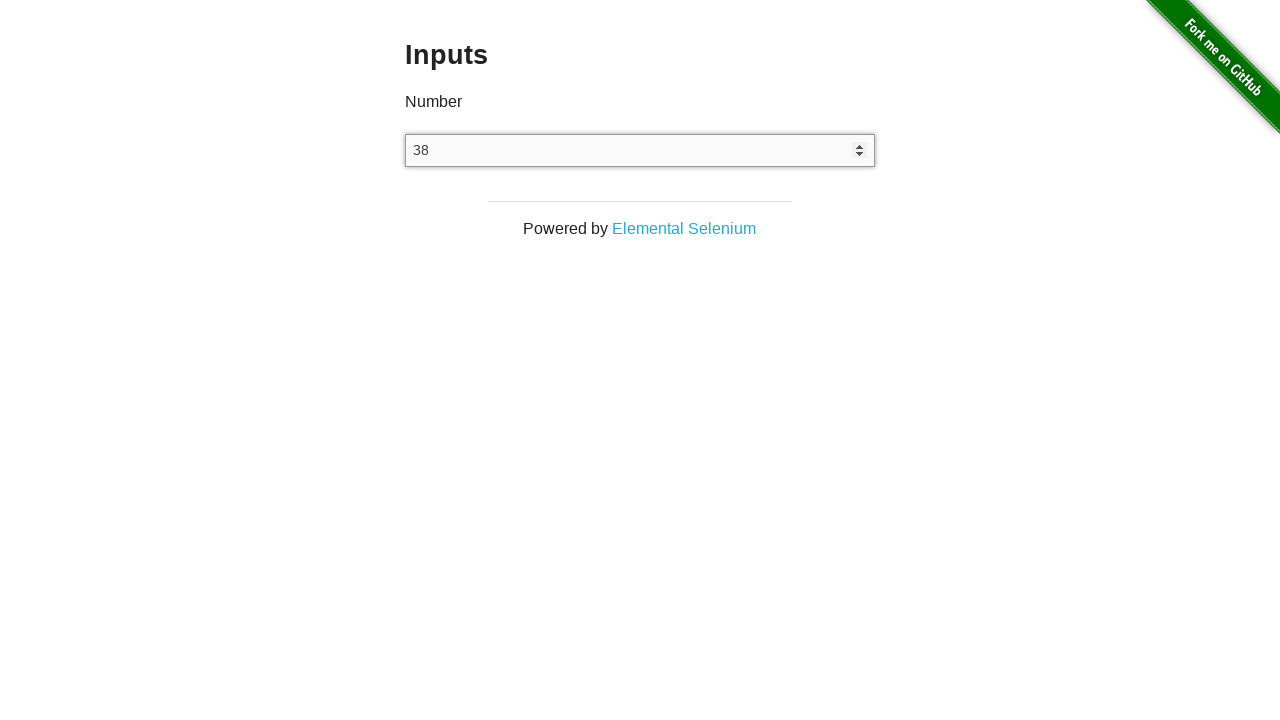

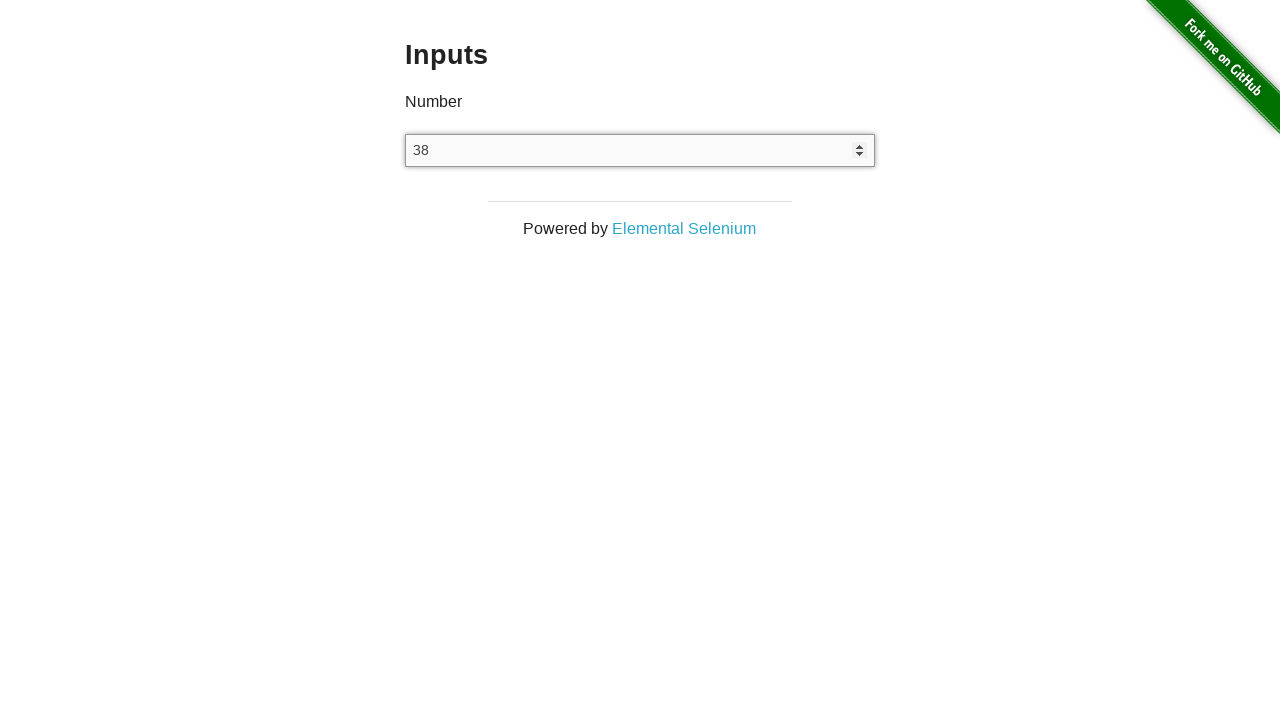